Automates playing a math game by solving arithmetic problems and clicking the correct/wrong buttons based on whether the displayed answer is correct

Starting URL: https://tbot.xyz/math/#eyJ1IjoyNDYwNzM0ODcsIm4iOiJNYXJpbmEgU21pcm5vdmEiLCJnIjoiTWF0aEJhdHRsZSIsImNpIjoiLTYyMzA4ODQ0ODY0OTc3MDYyNjQiLCJpIjoiQWdBQUFCUFNBZ0NQeUtvTzdUbEdzQWFzblNRIn1hODRiMzcwMDc0MzZiOGI1MjVmNmI1YjY1ZWQ0YzMyZg==&tgShareScoreUrl=tg%3A%2F%2Fshare_game_score%3Fhash%3DqZmCzGvp1pJOzdiqM0_5Fq8QV-MEfrgi4yddC6V2J_NVAUFmzc_TuS7mTUtsp3Fe

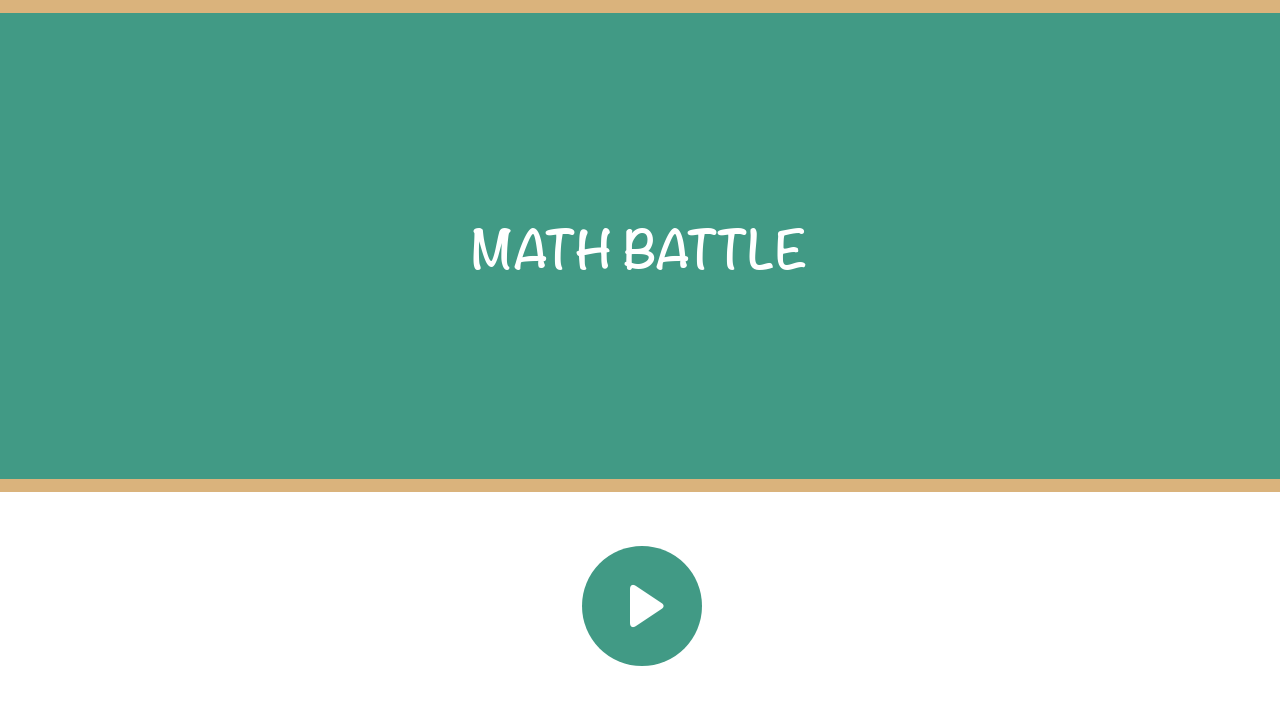

Clicked start button to begin the math game at (642, 606) on #button_correct
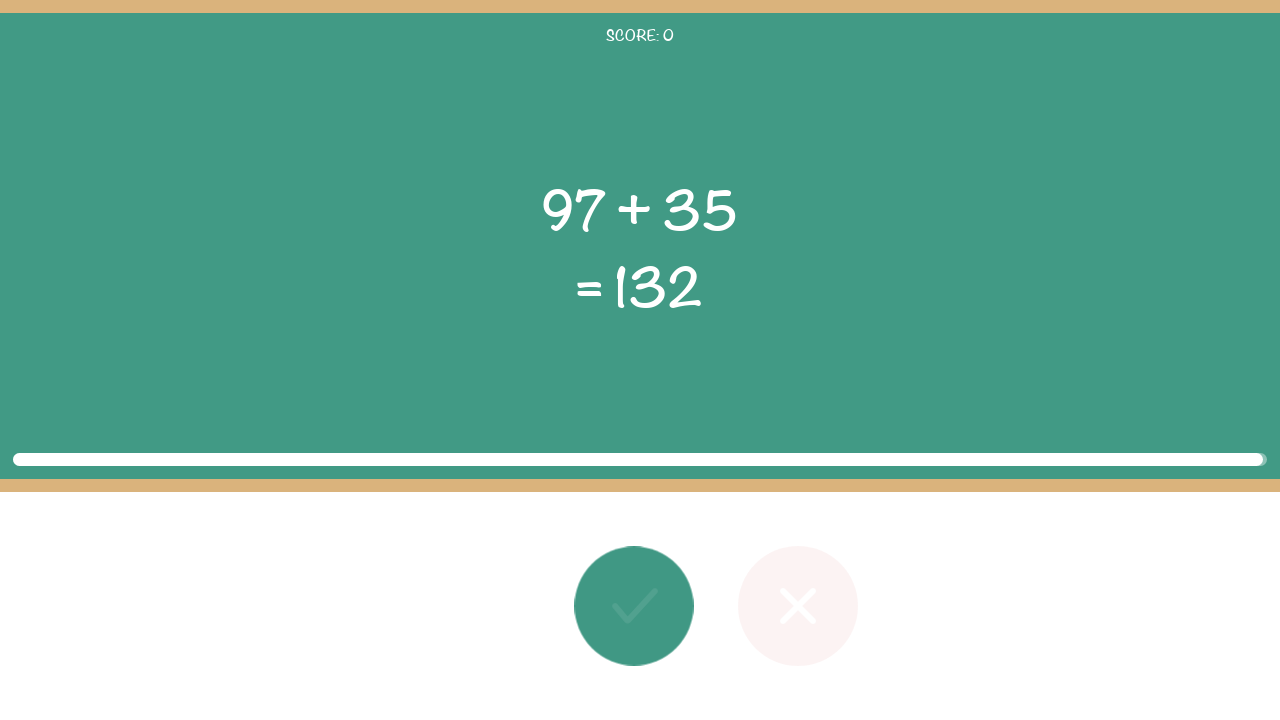

Retrieved first number (num1) from game: 35
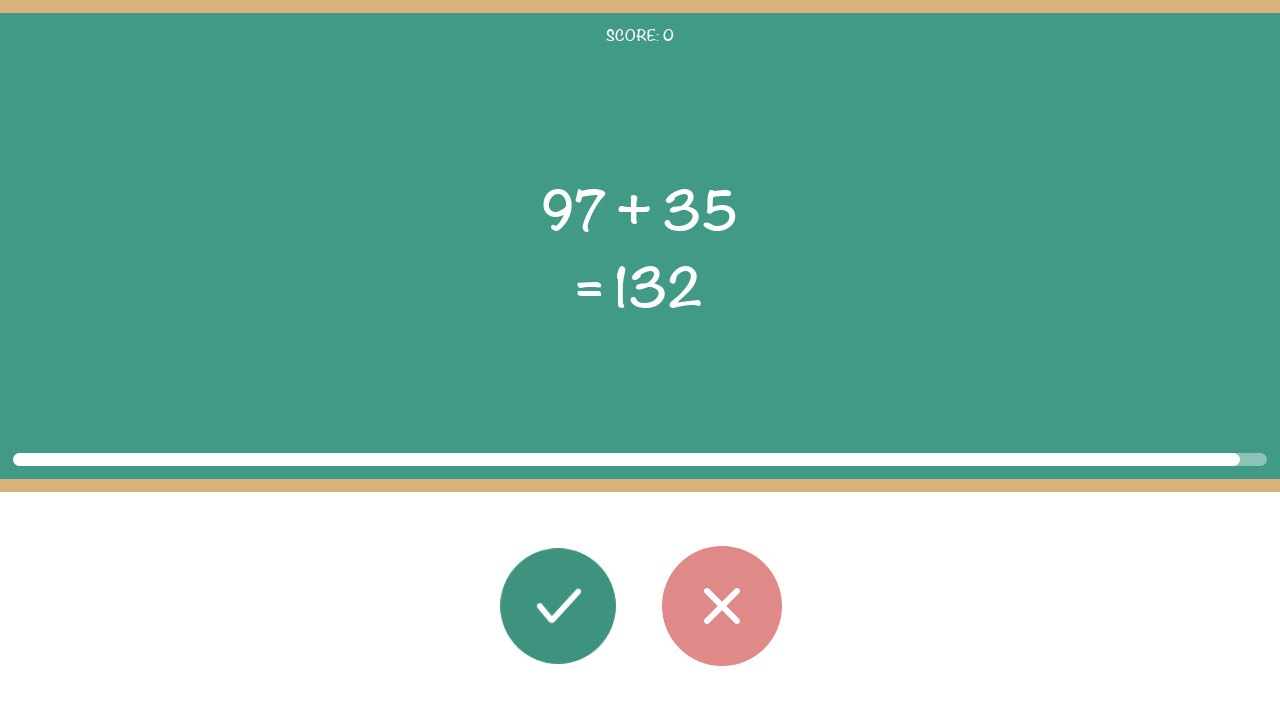

Retrieved second number (num2) from game: 97
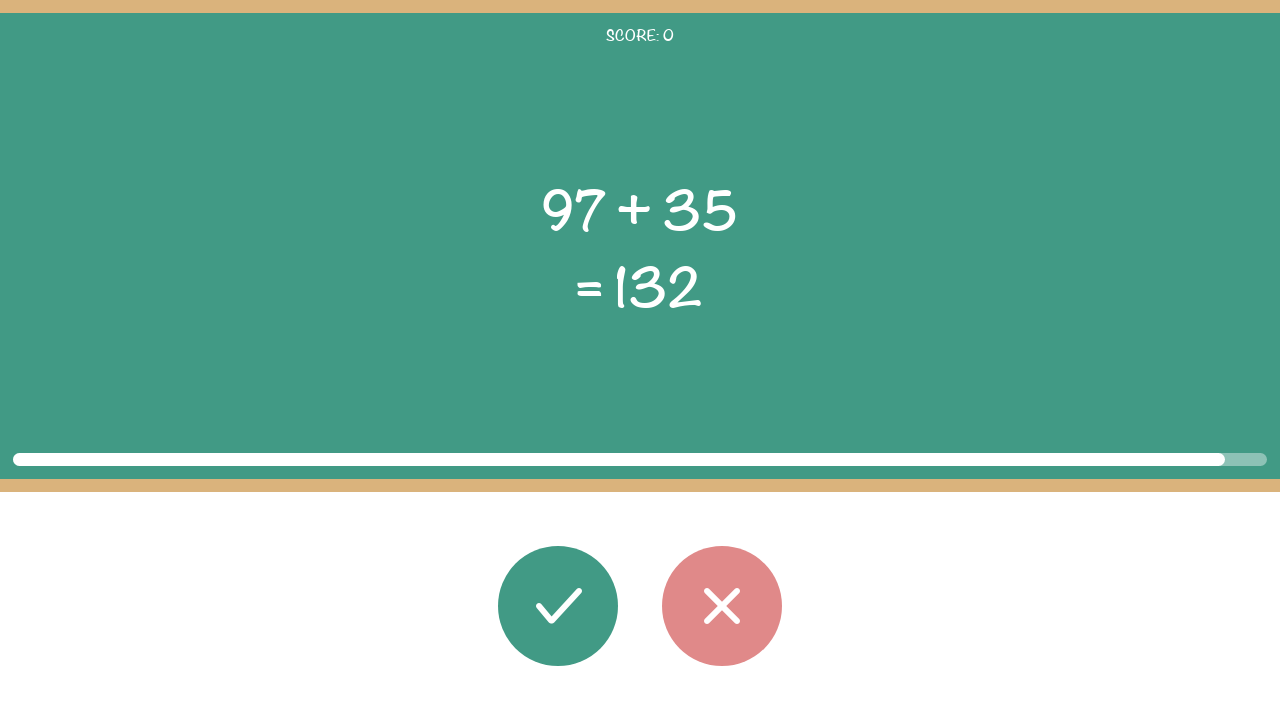

Retrieved operation from game: +
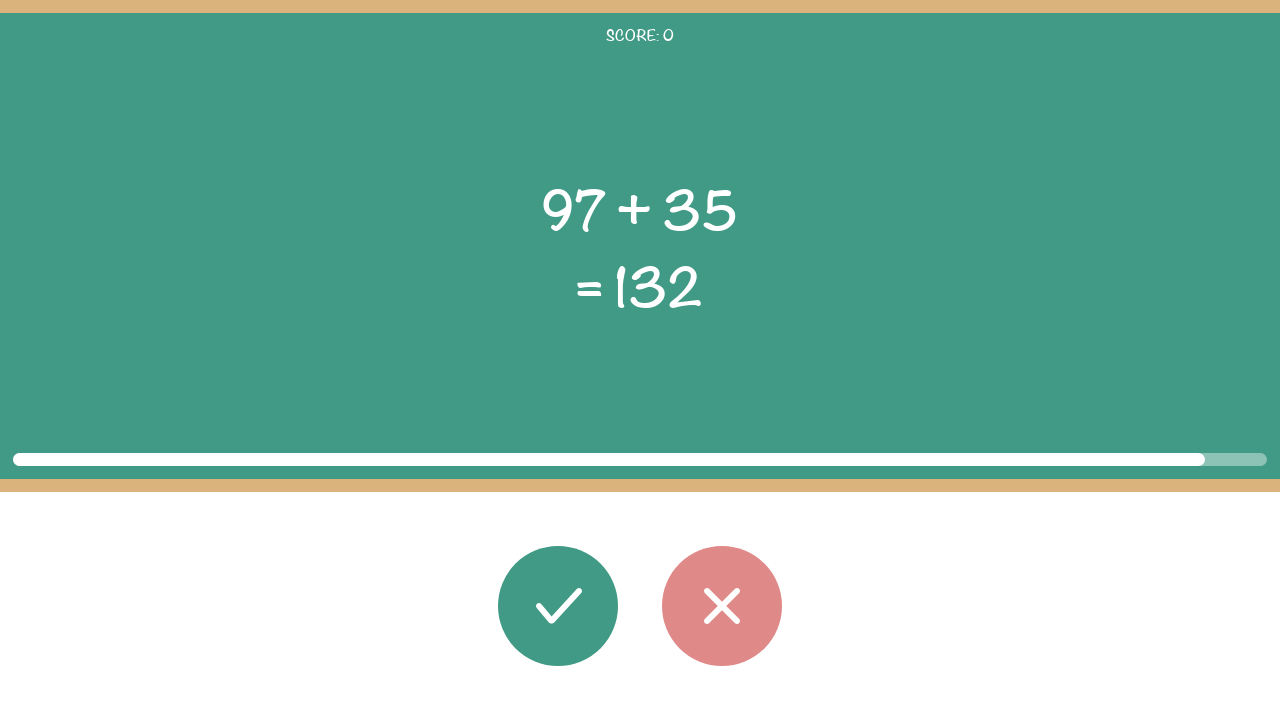

Retrieved displayed result from game: 132
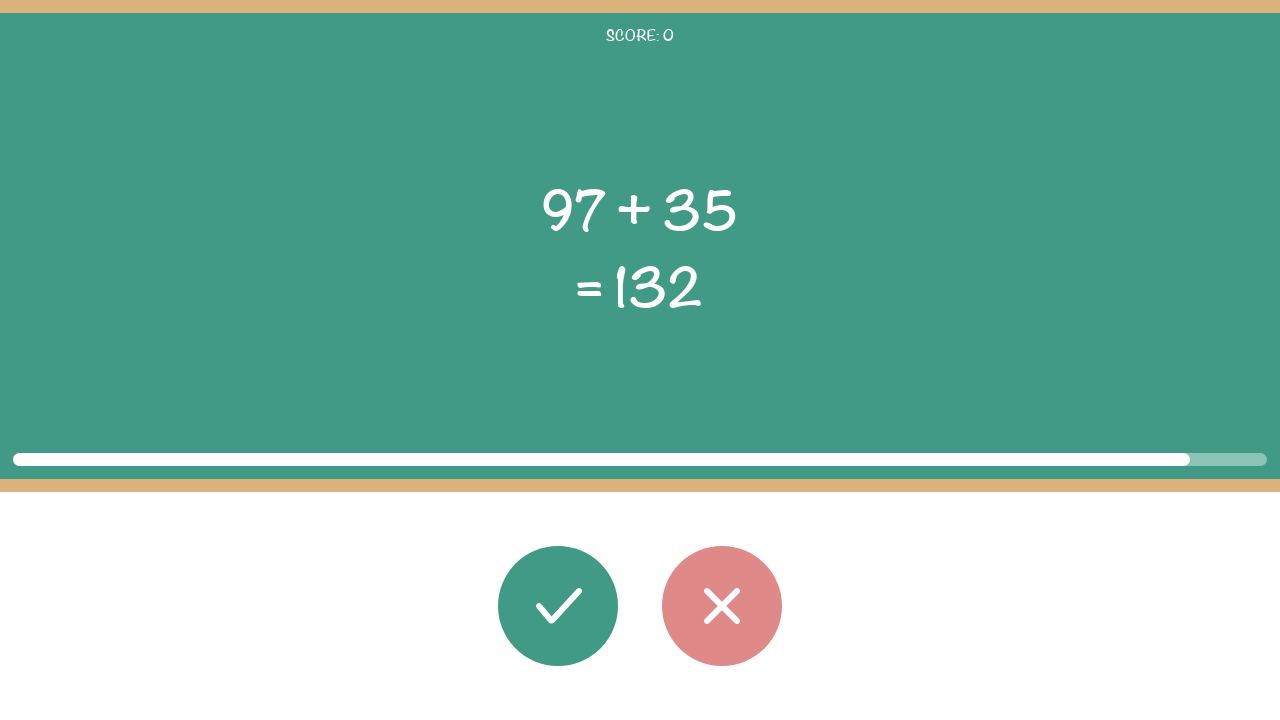

Calculated expected result(s): 132, 0
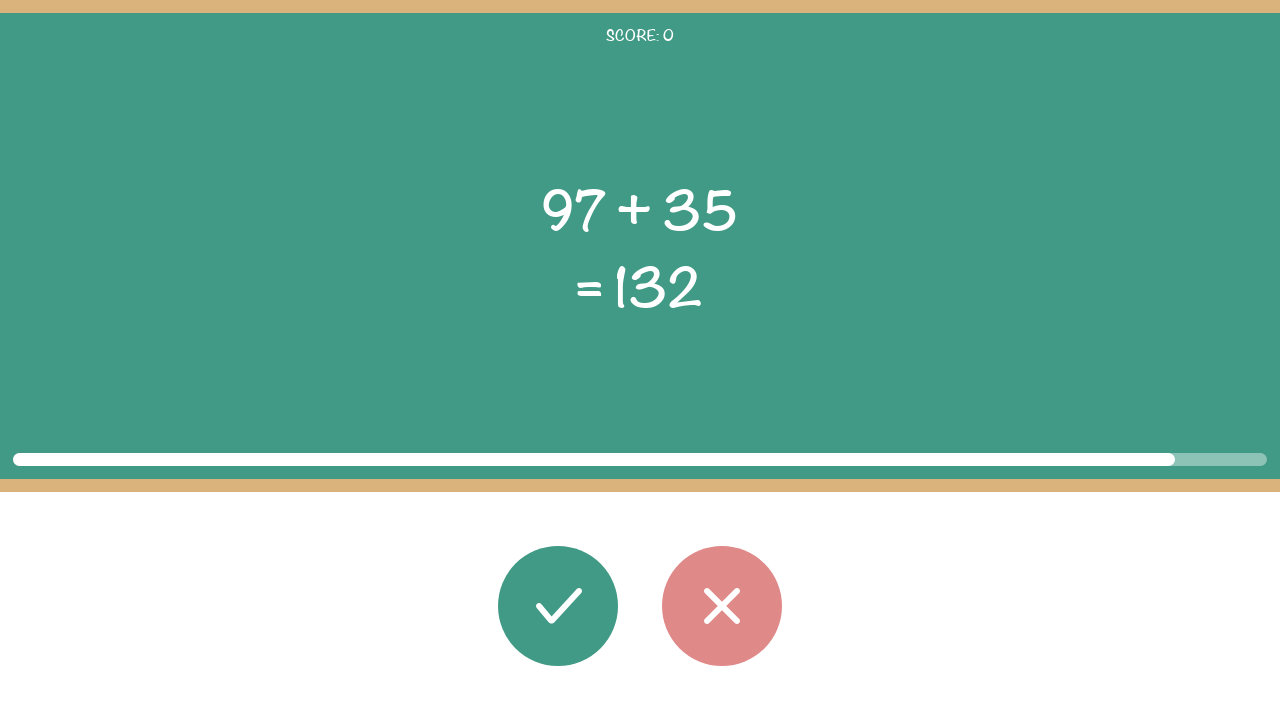

Round 1: Answer is correct (132), clicked correct button at (558, 606) on #button_correct
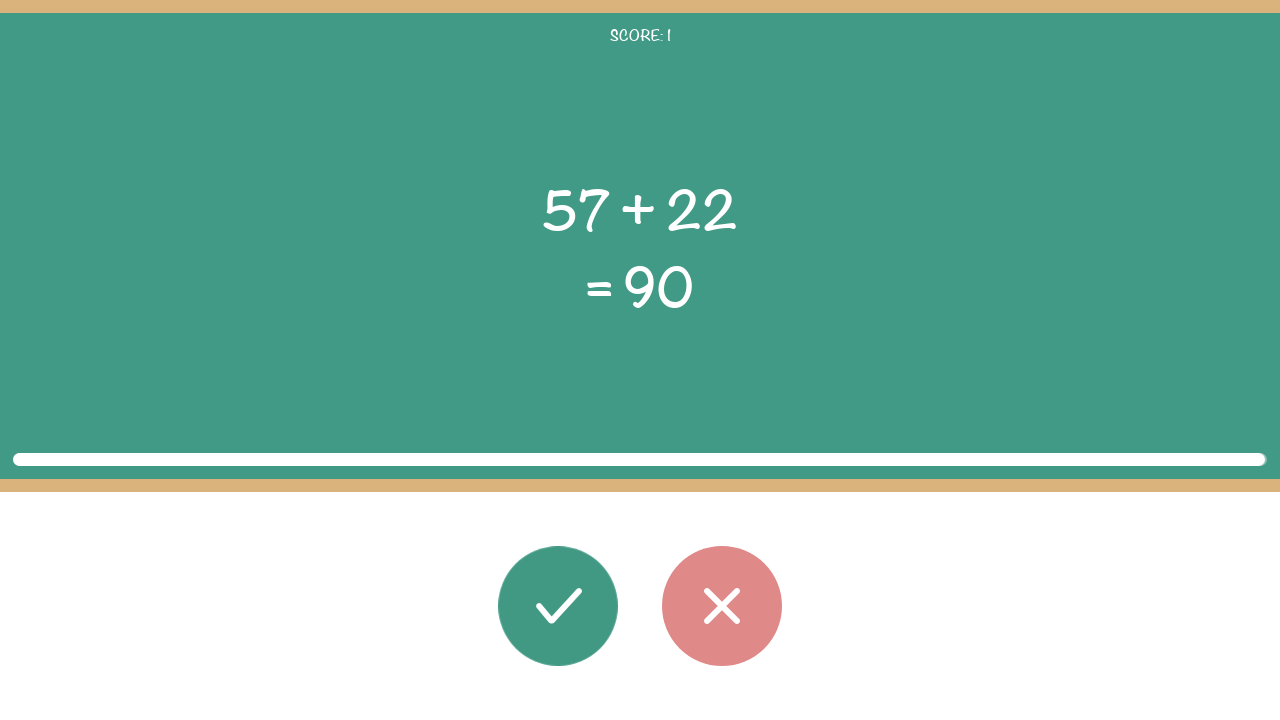

Waited 200ms before next round
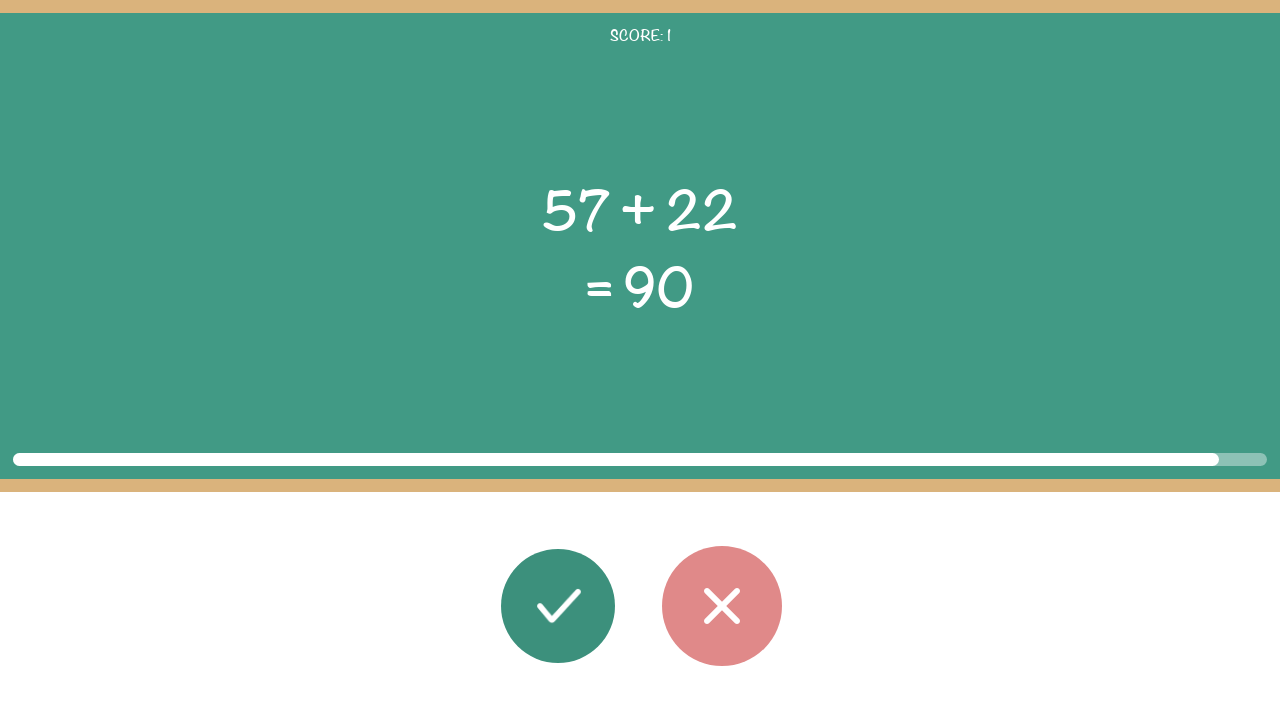

Retrieved first number (num1) from game: 22
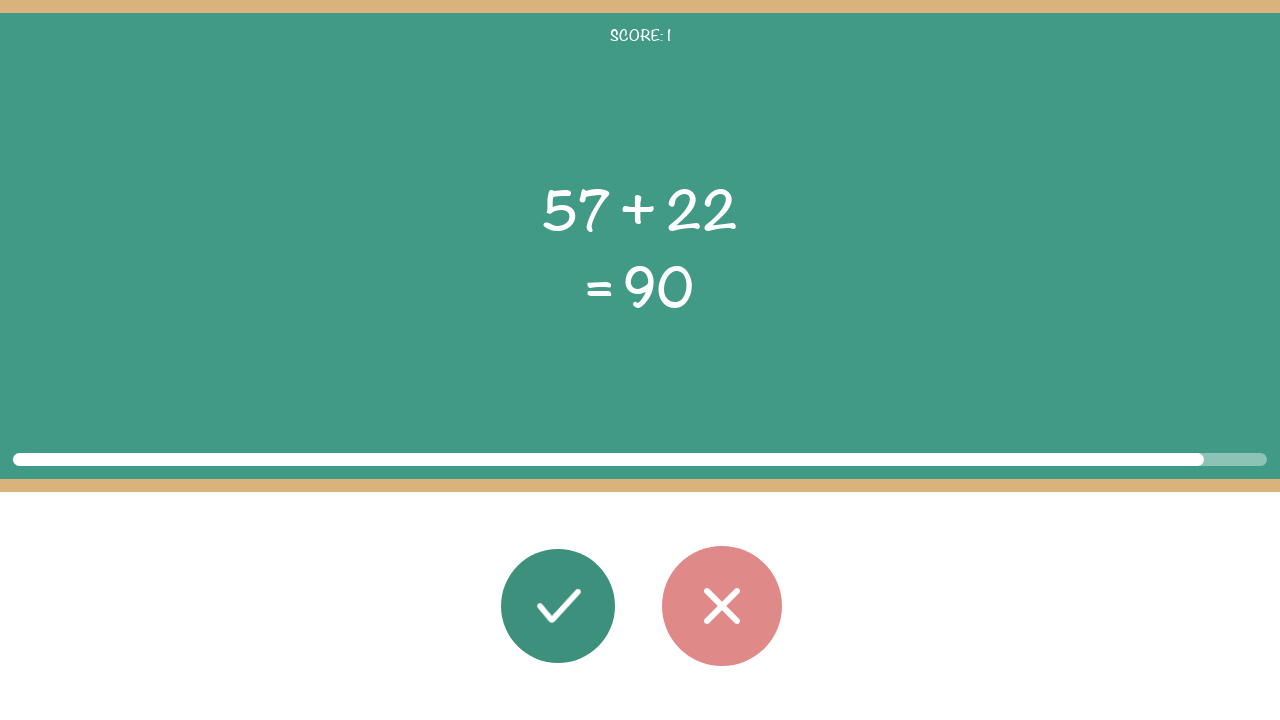

Retrieved second number (num2) from game: 57
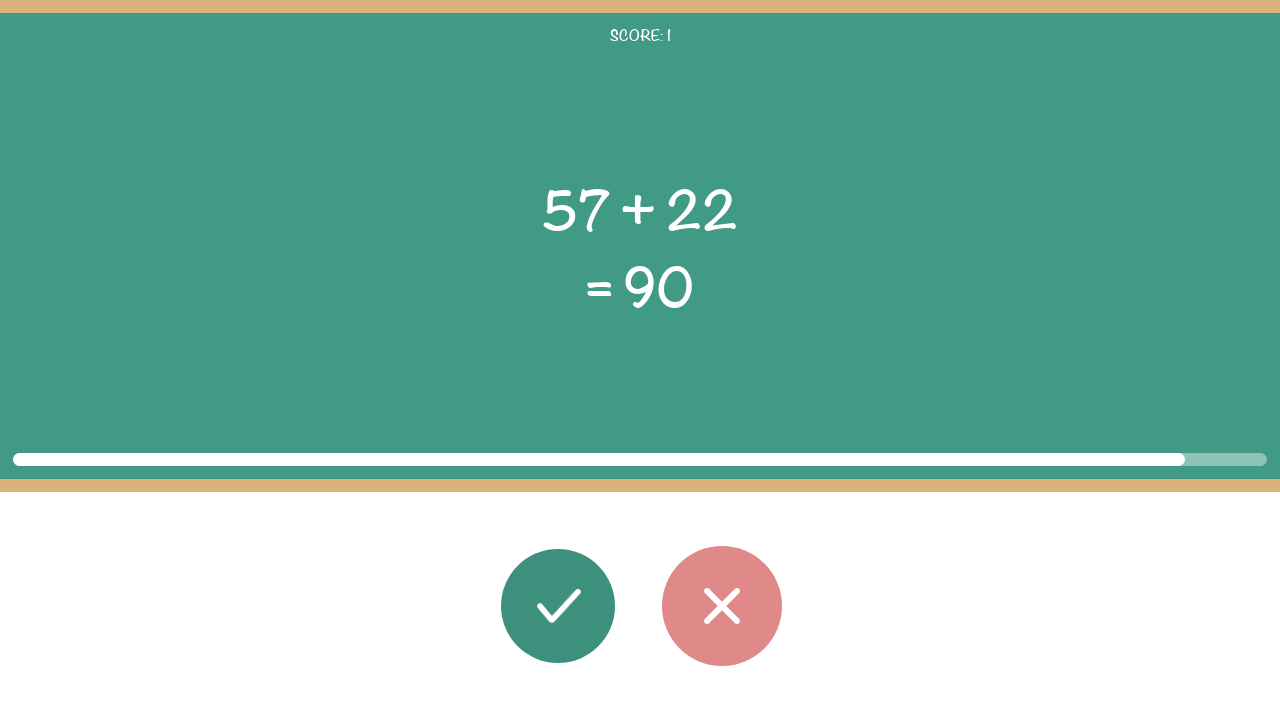

Retrieved operation from game: +
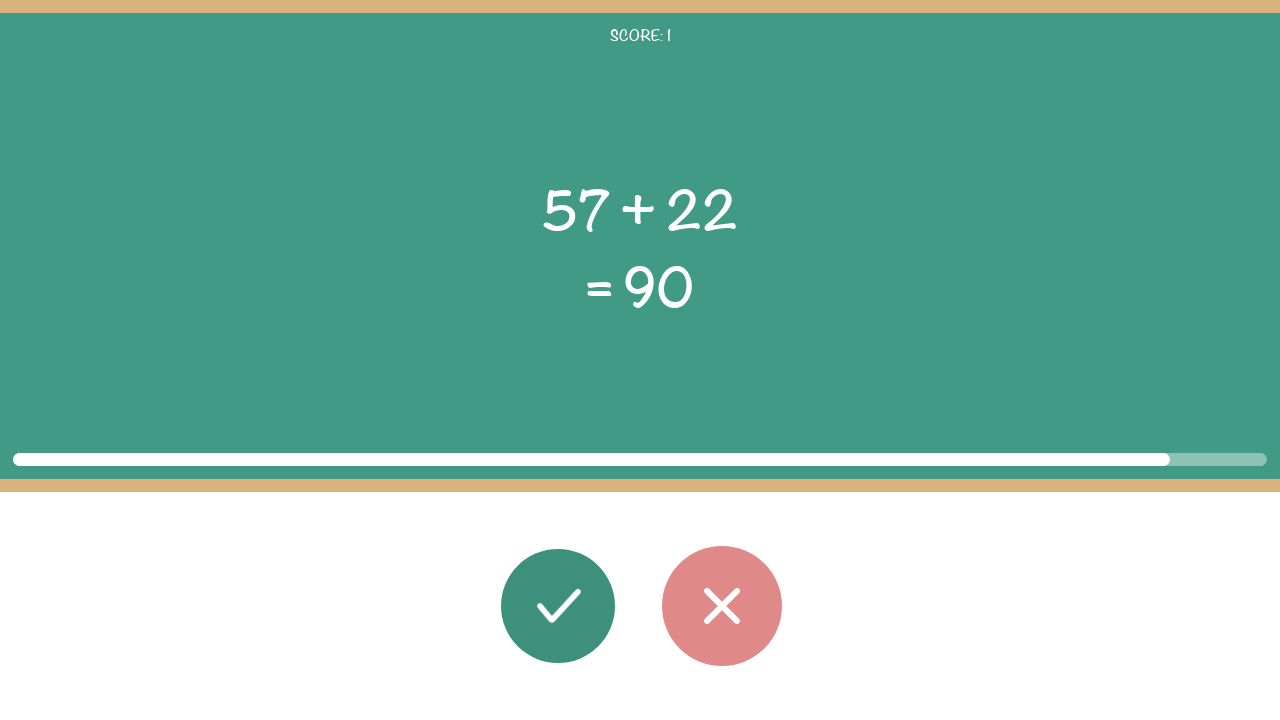

Retrieved displayed result from game: 90
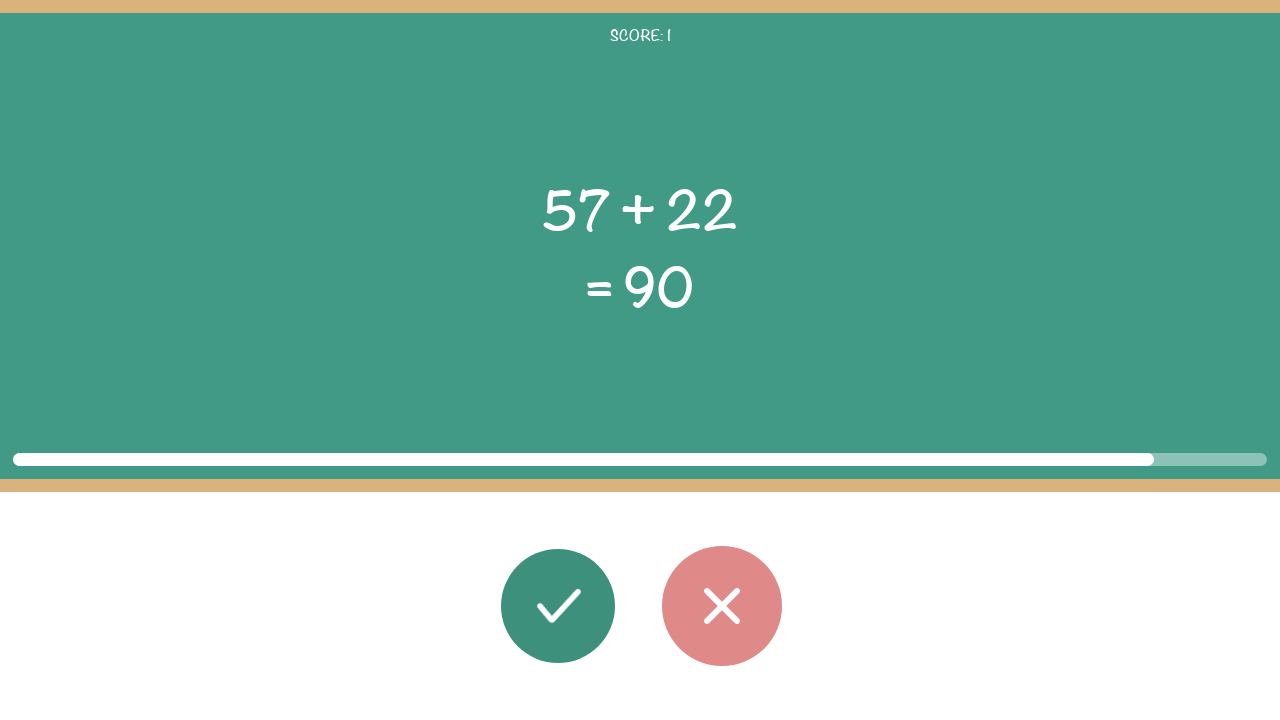

Calculated expected result(s): 79, 0
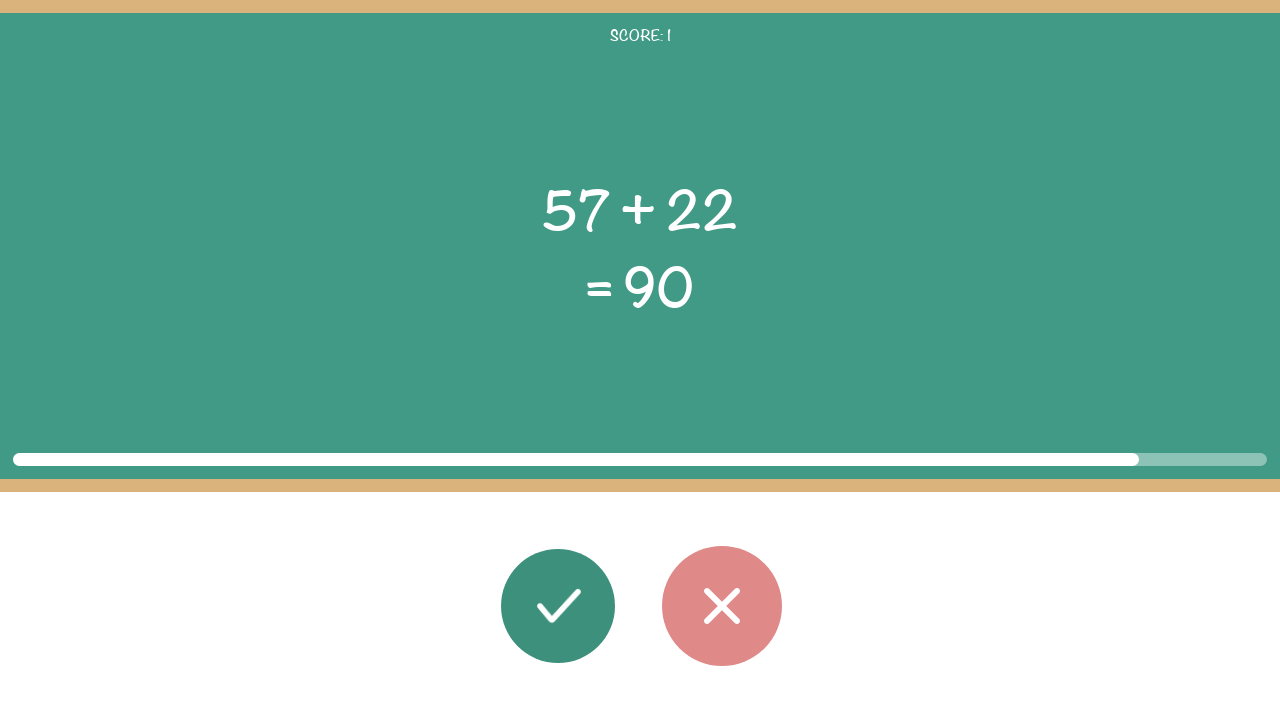

Round 2: Answer is wrong (expected 79 or 0, got 90), clicked wrong button at (722, 606) on #button_wrong
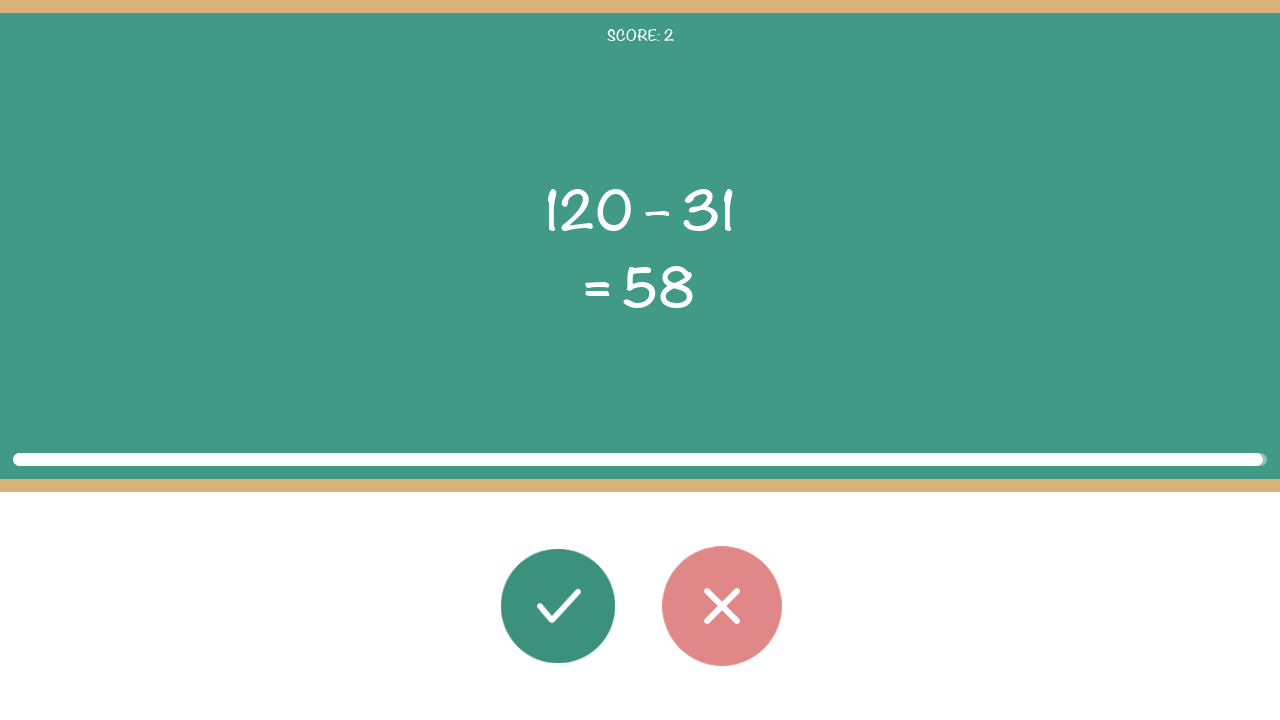

Waited 200ms before next round
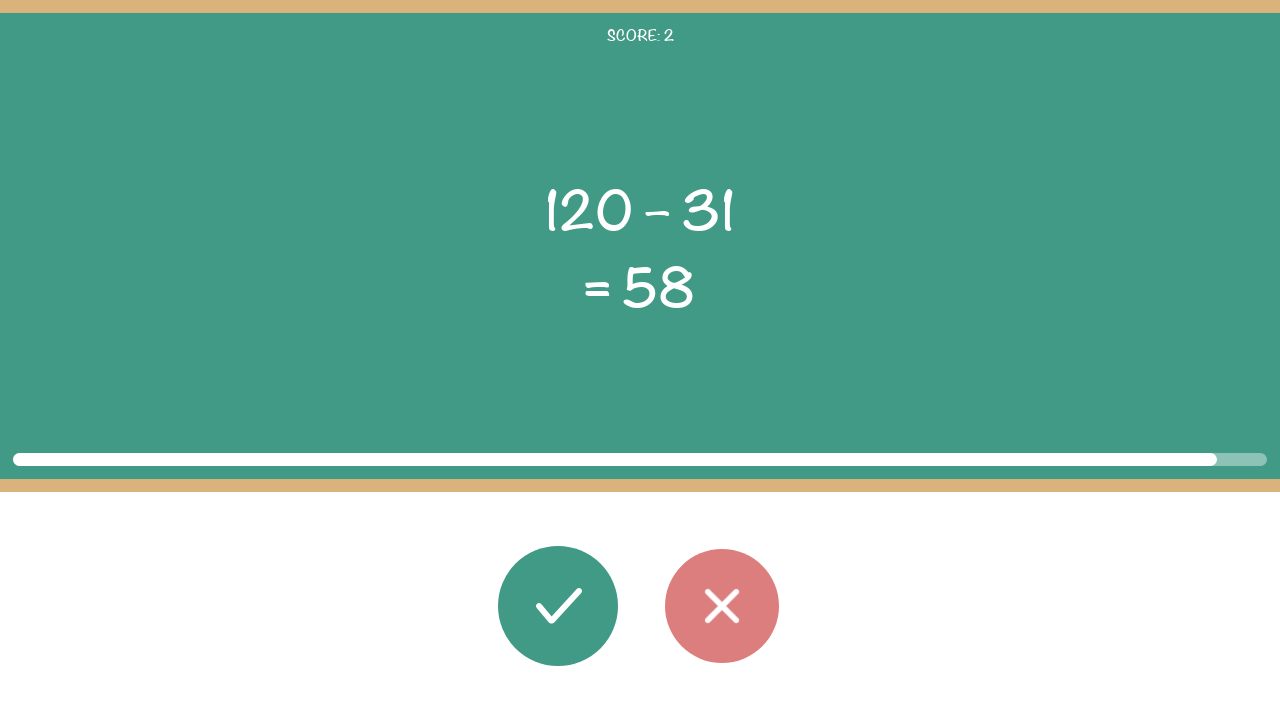

Retrieved first number (num1) from game: 31
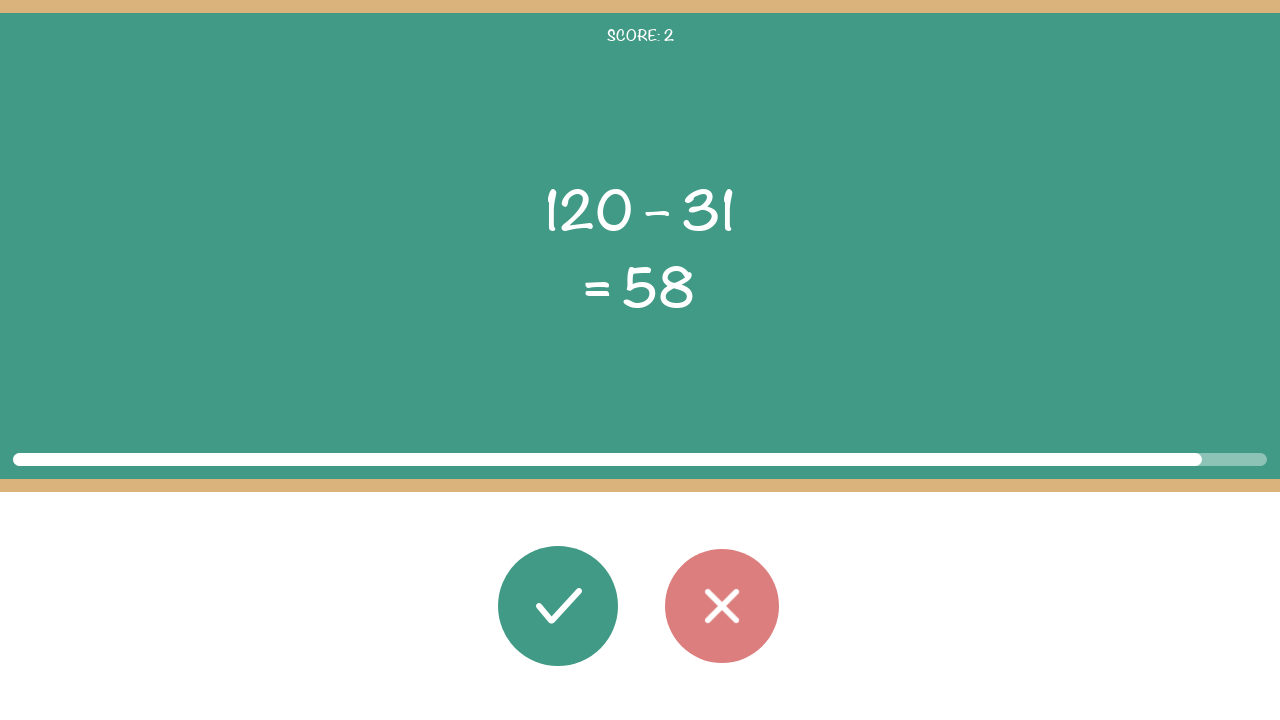

Retrieved second number (num2) from game: 120
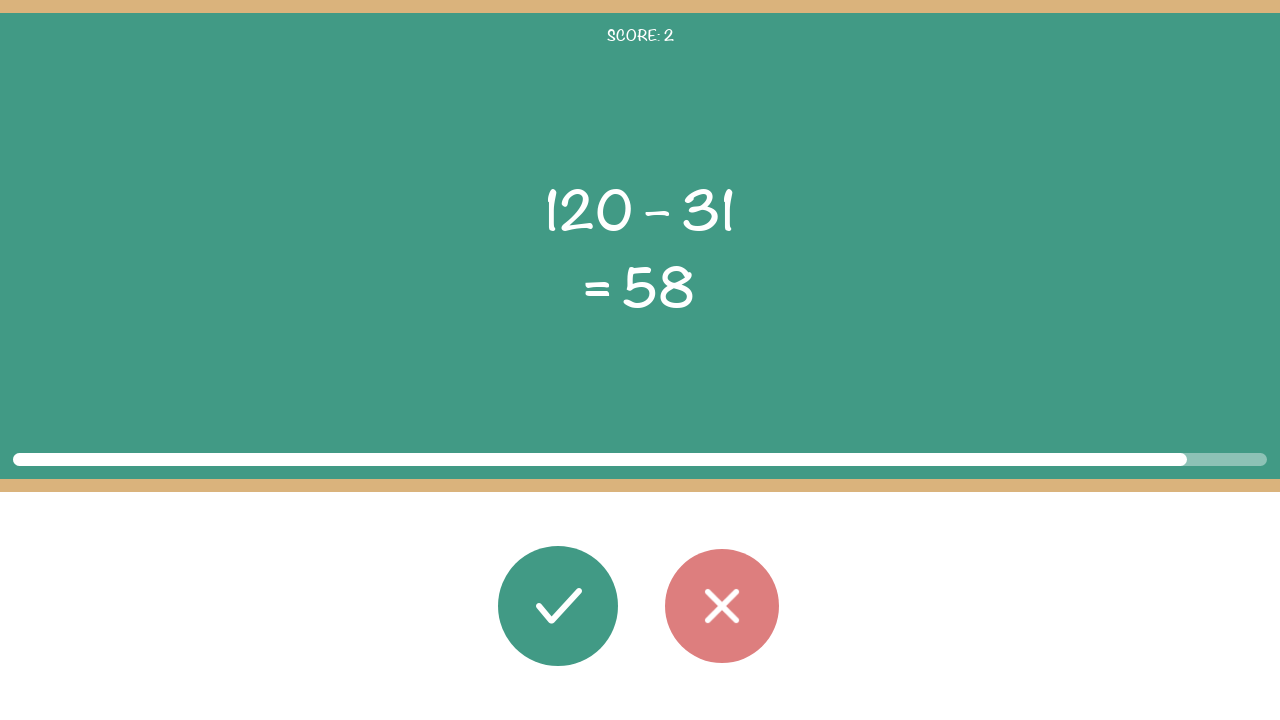

Retrieved operation from game: –
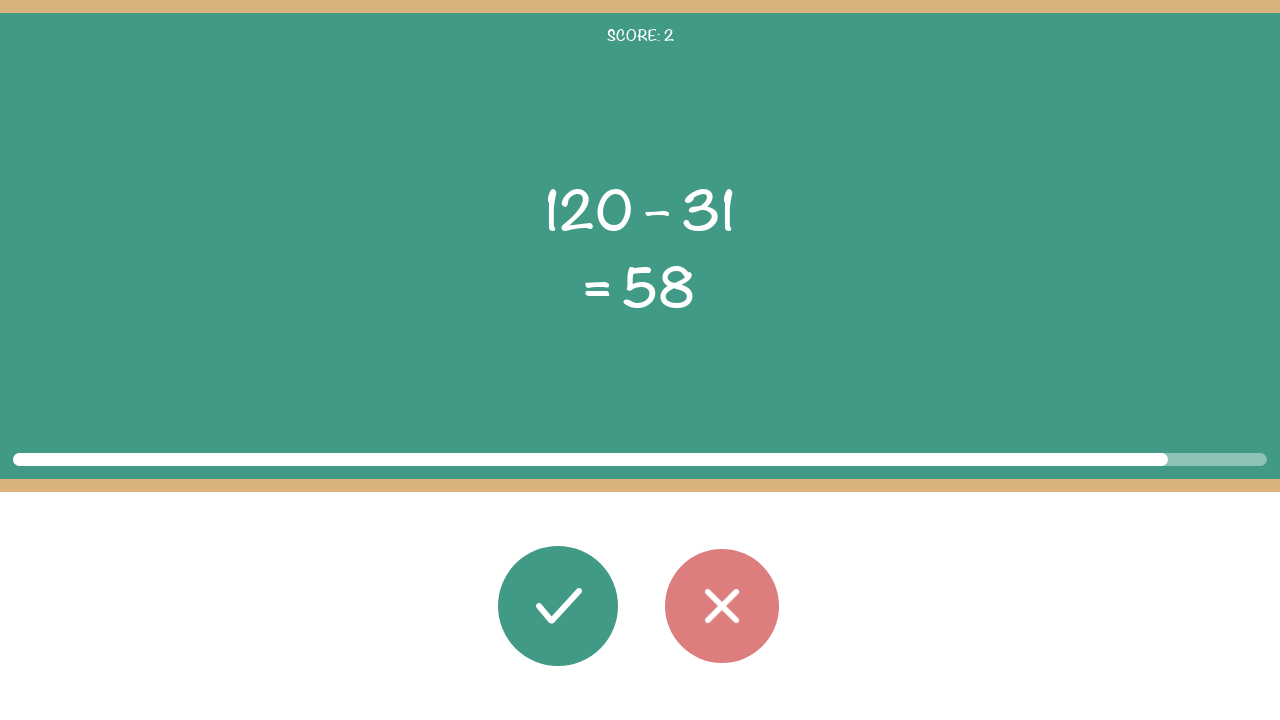

Retrieved displayed result from game: 58
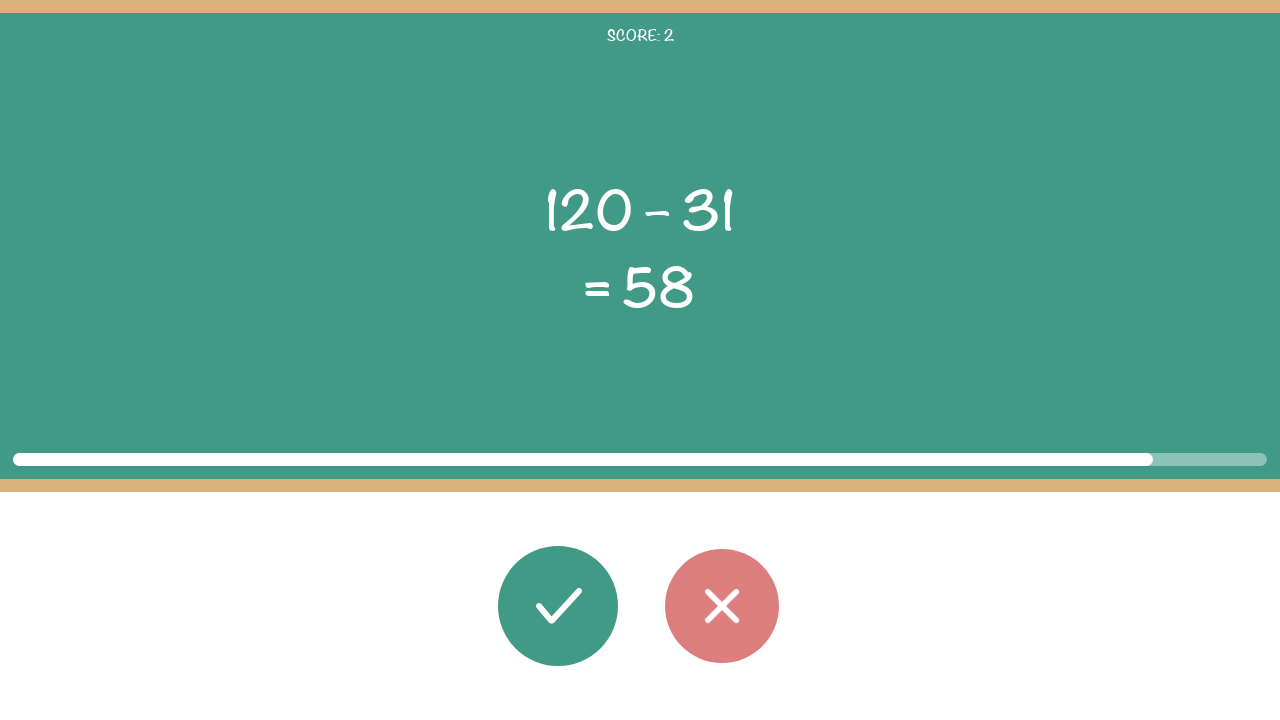

Calculated expected result(s): -89, 89
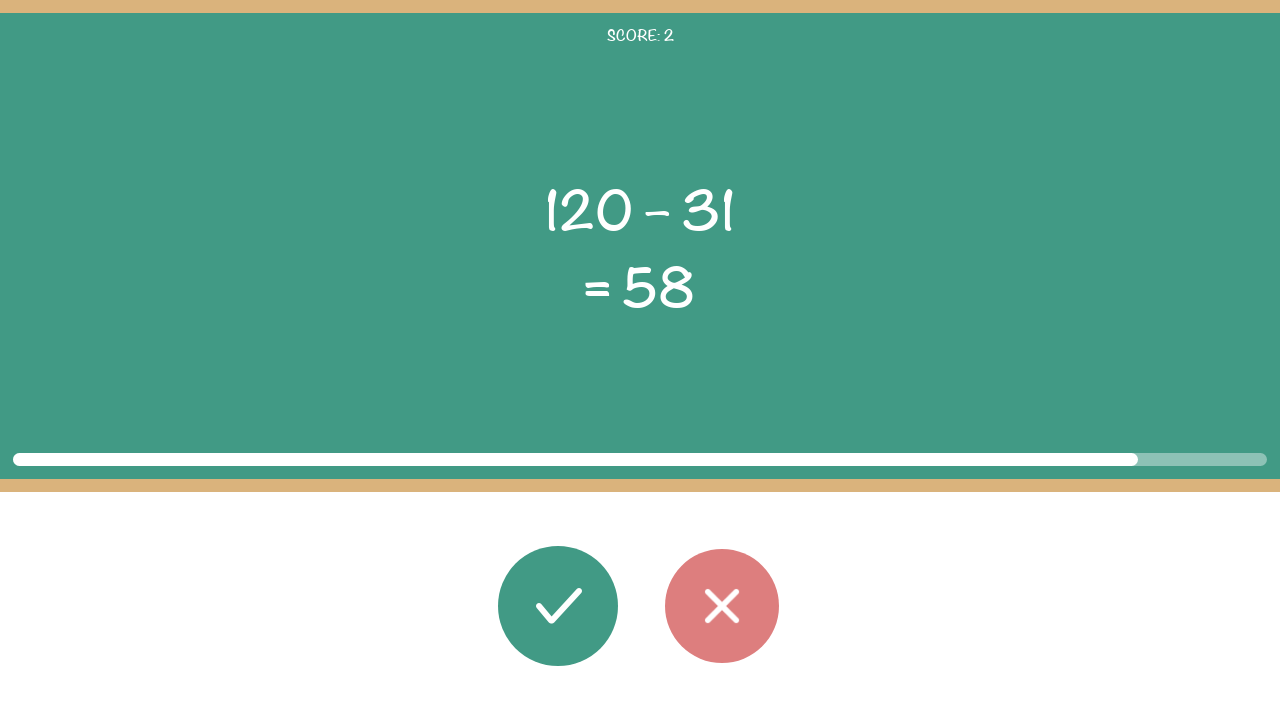

Round 3: Answer is wrong (expected -89 or 89, got 58), clicked wrong button at (722, 606) on #button_wrong
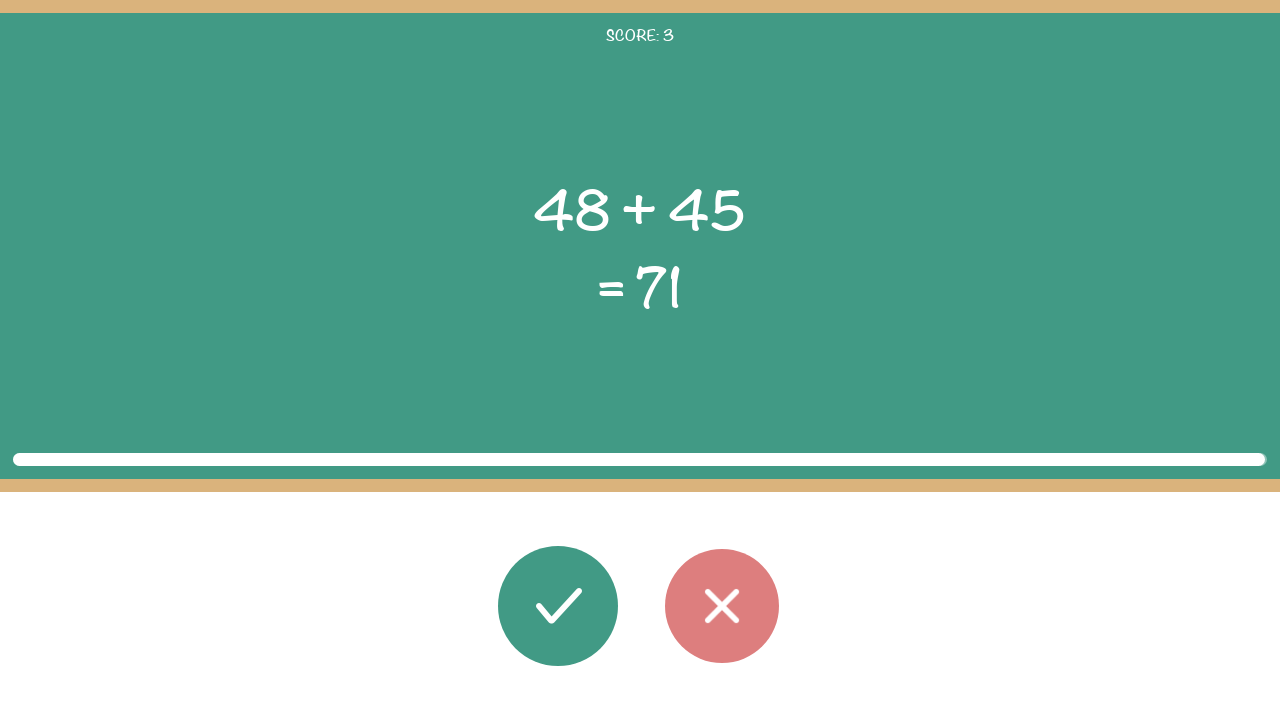

Waited 200ms before next round
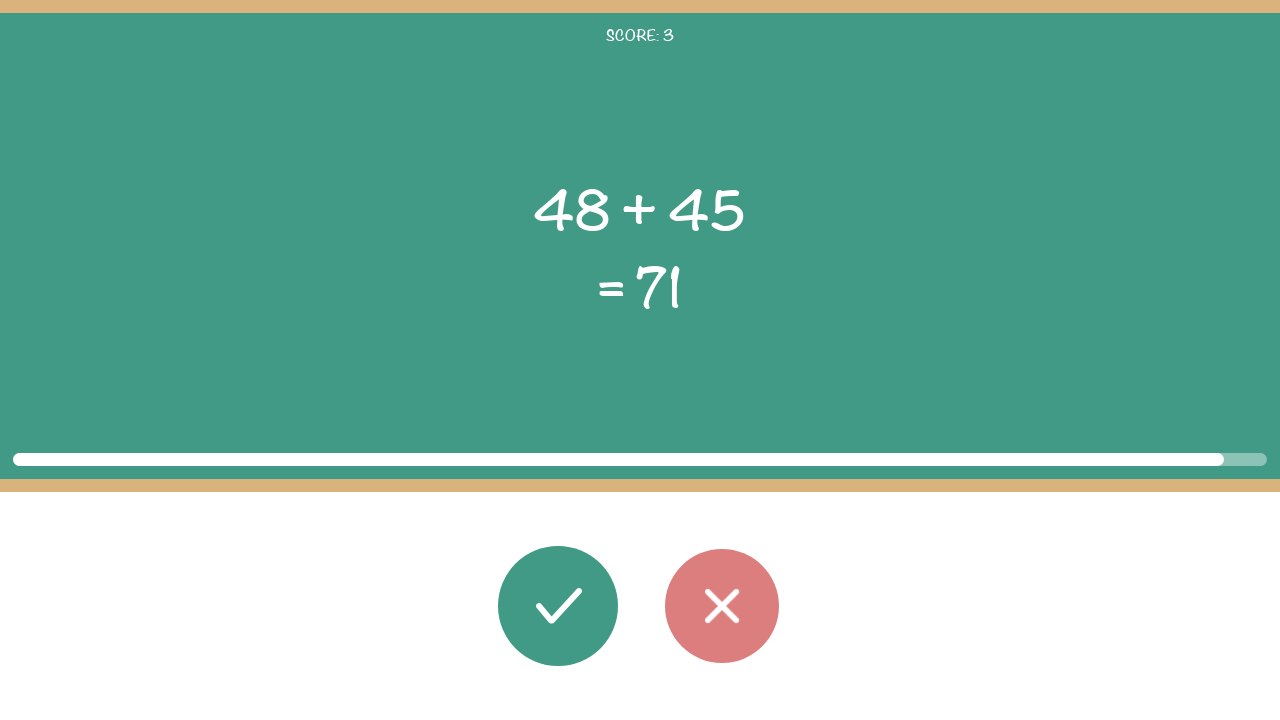

Retrieved first number (num1) from game: 45
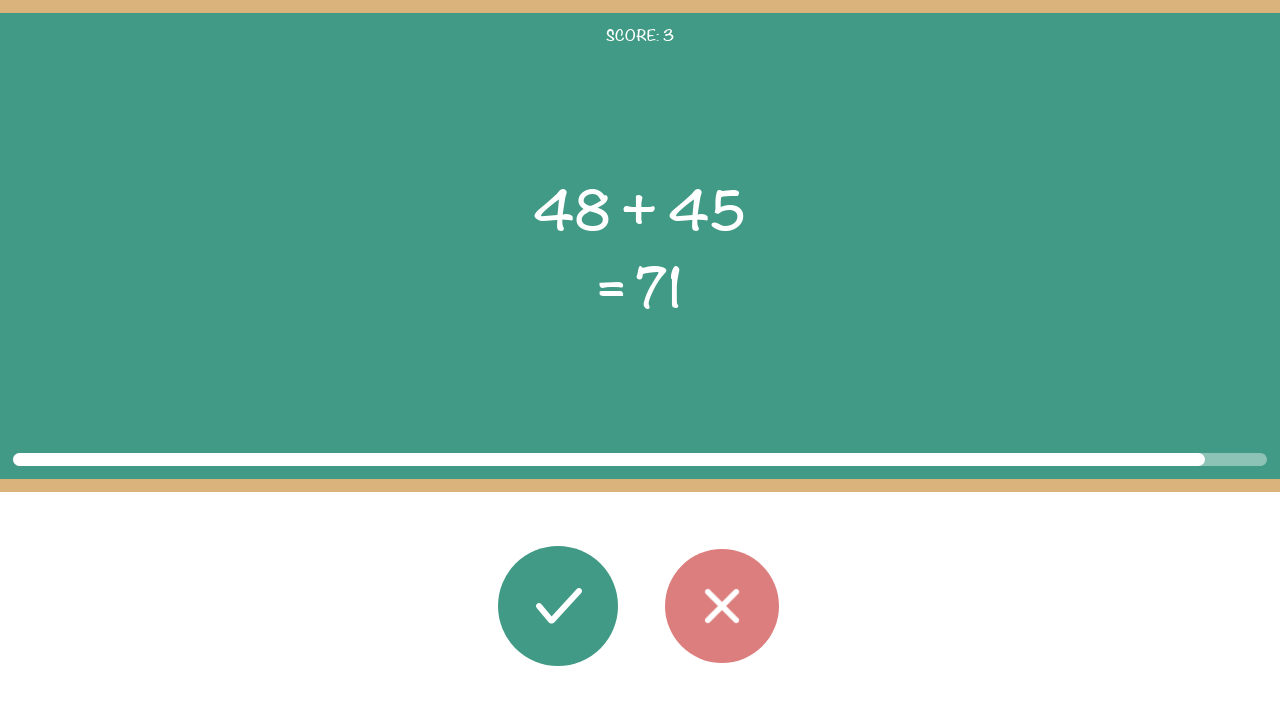

Retrieved second number (num2) from game: 48
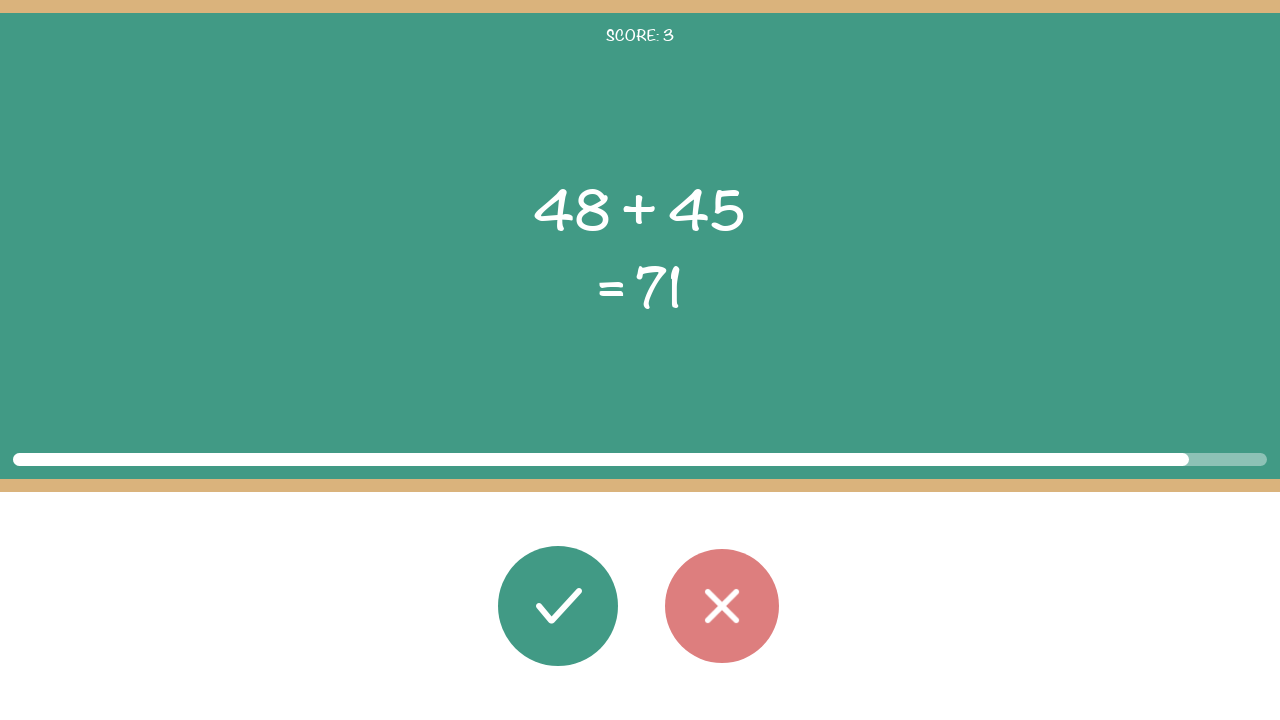

Retrieved operation from game: +
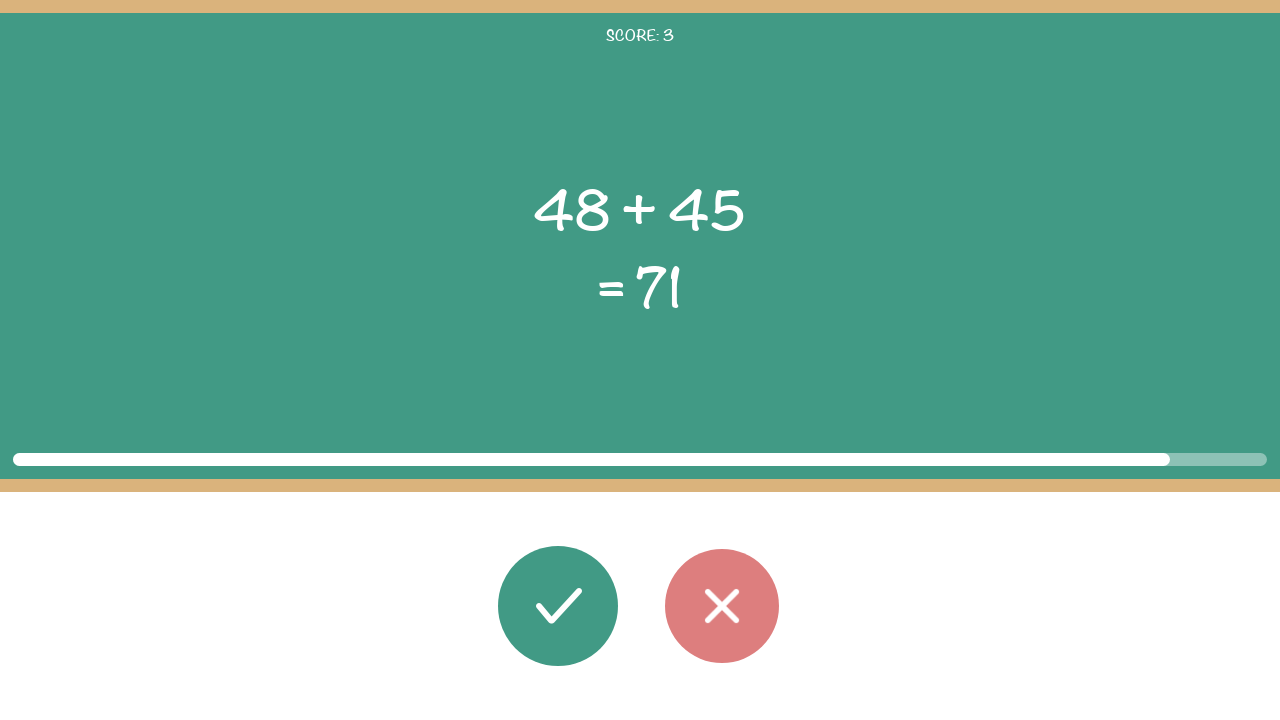

Retrieved displayed result from game: 71
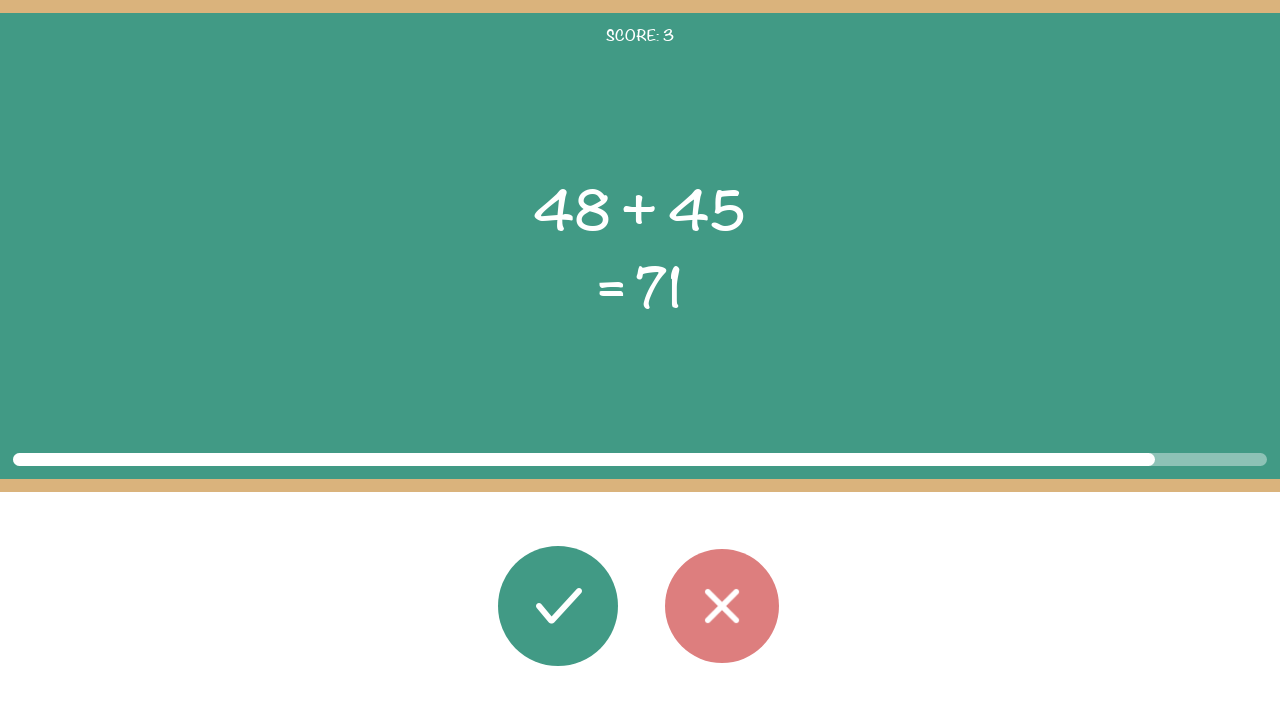

Calculated expected result(s): 93, 0
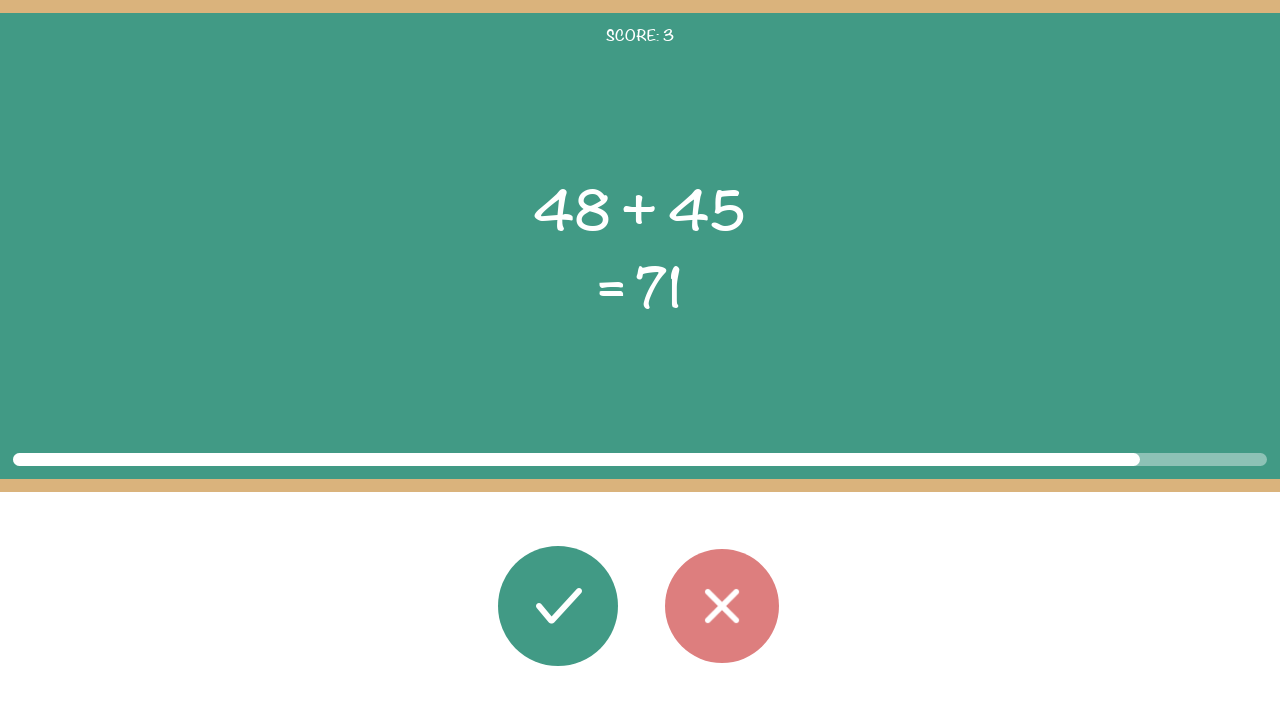

Round 4: Answer is wrong (expected 93 or 0, got 71), clicked wrong button at (722, 606) on #button_wrong
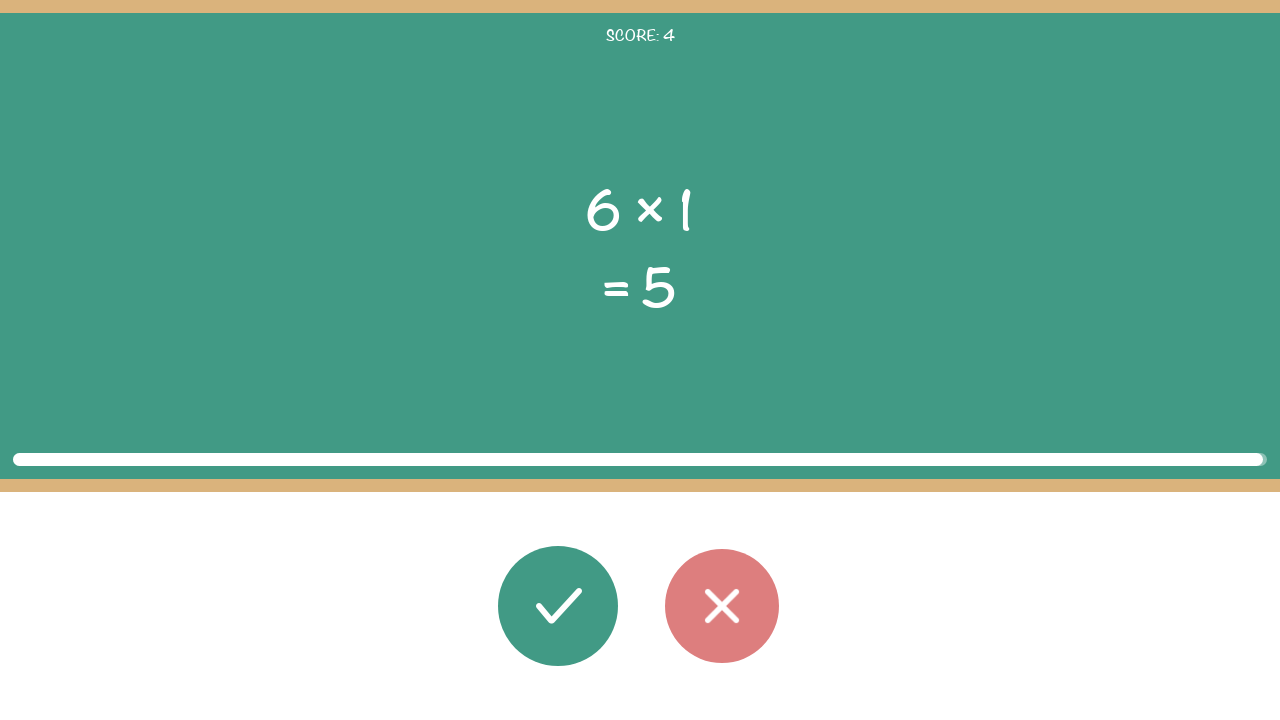

Waited 200ms before next round
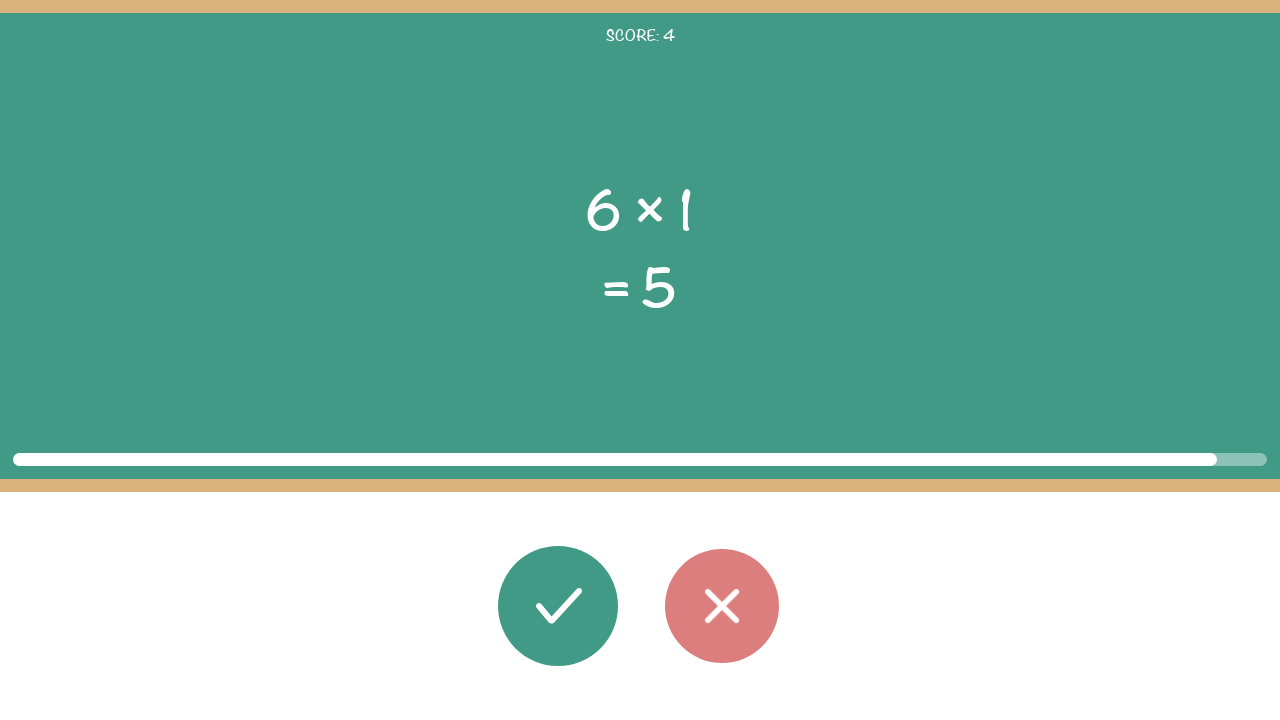

Retrieved first number (num1) from game: 1
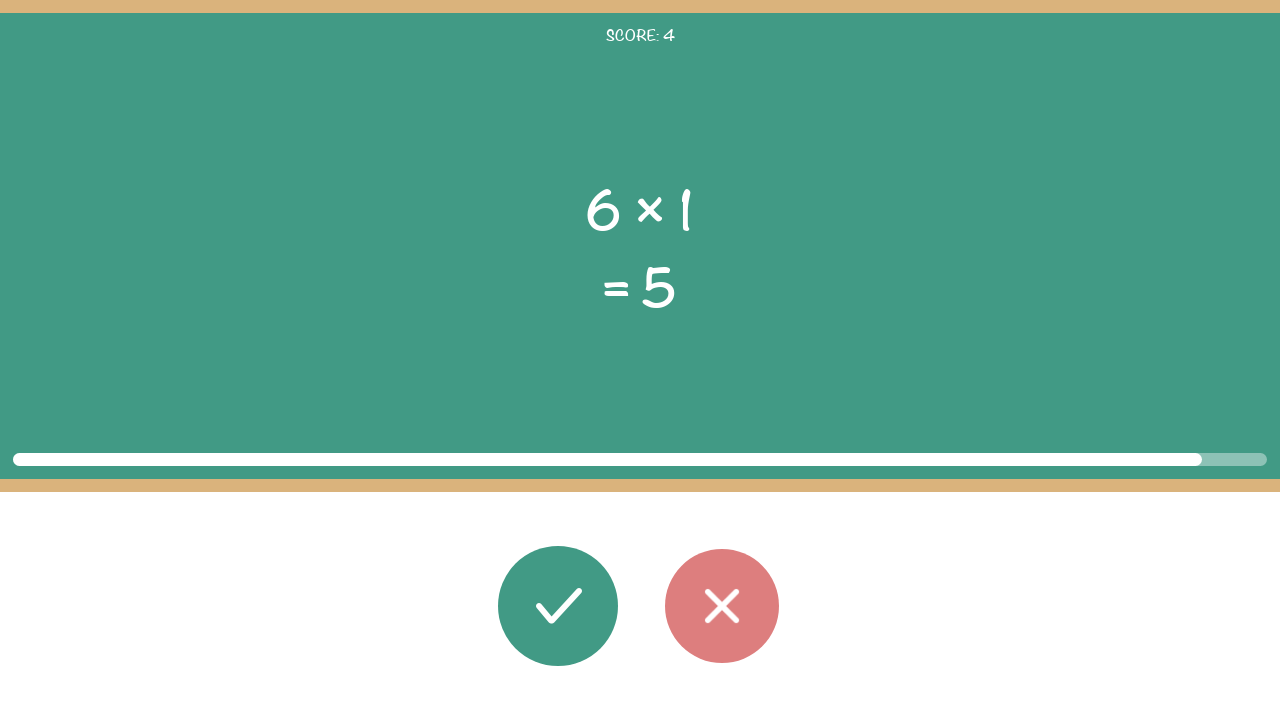

Retrieved second number (num2) from game: 6
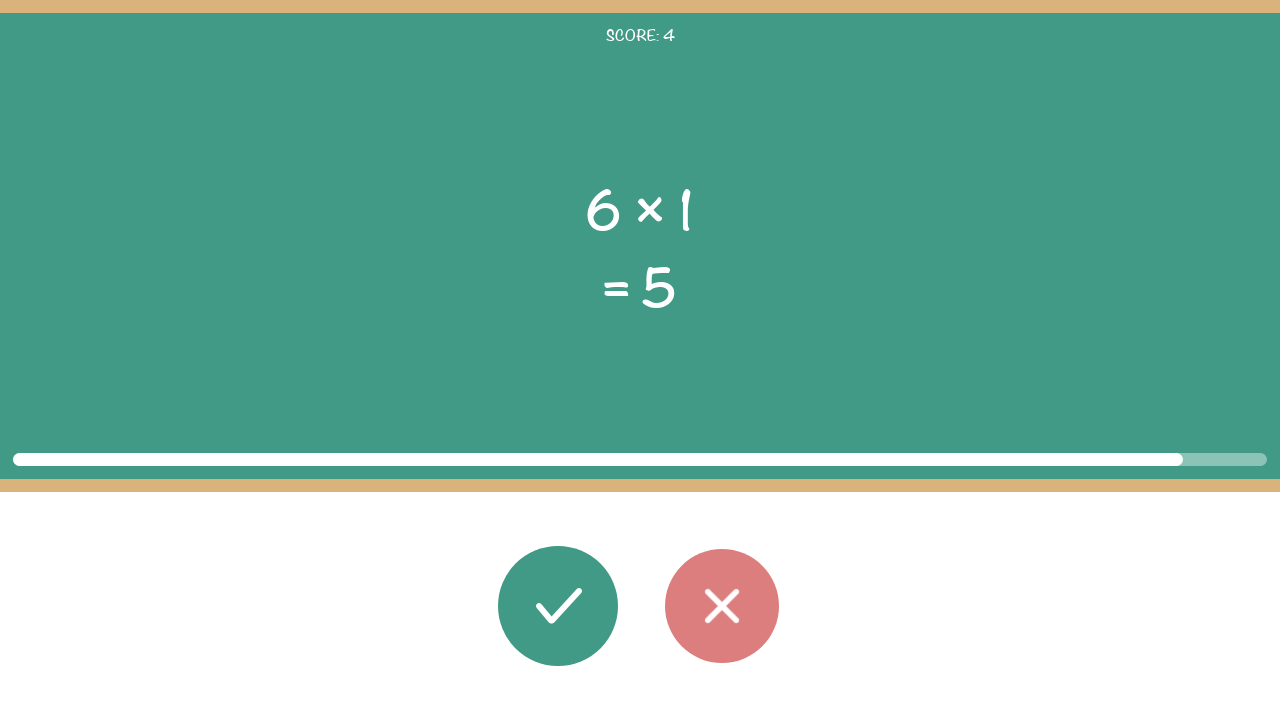

Retrieved operation from game: ×
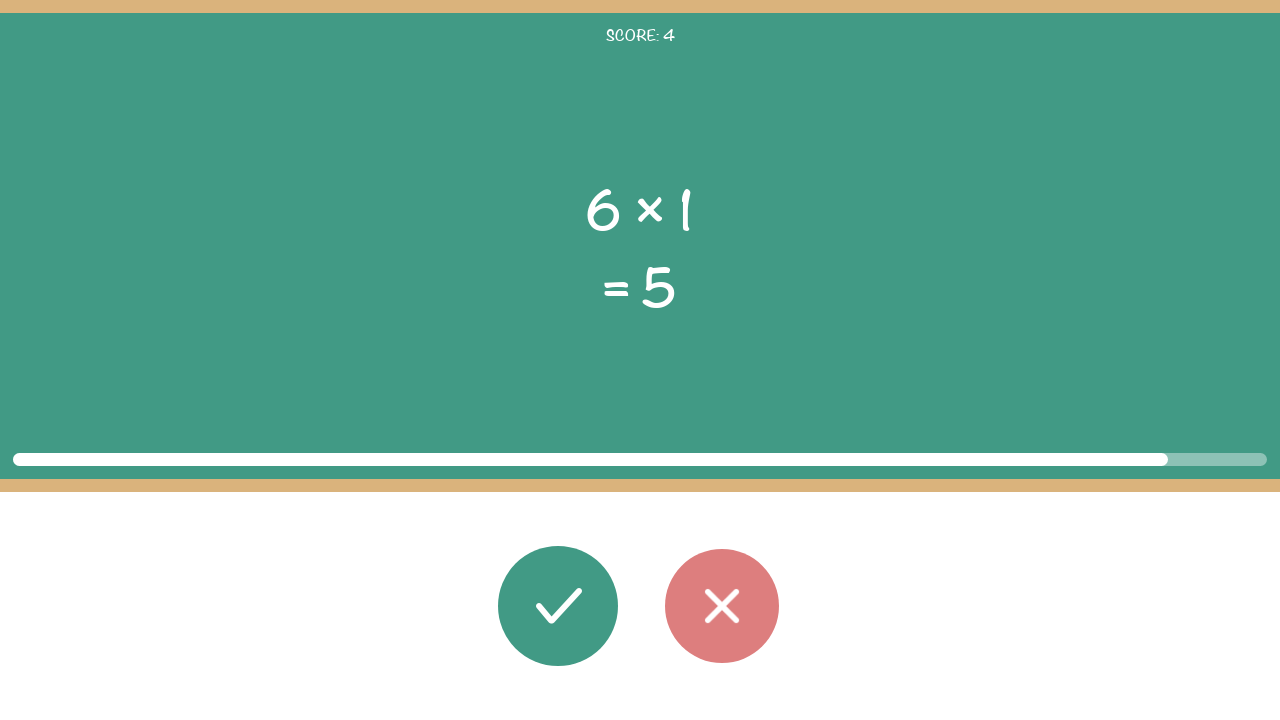

Retrieved displayed result from game: 5
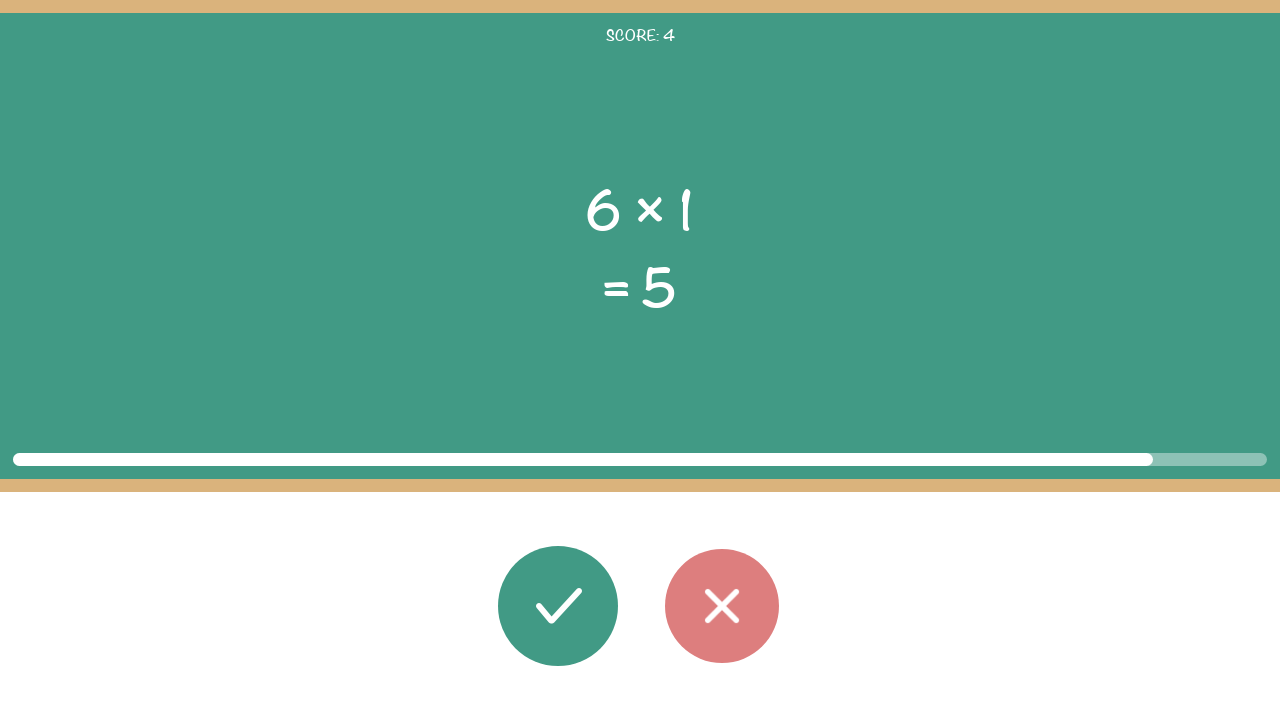

Calculated expected result(s): 6, 0
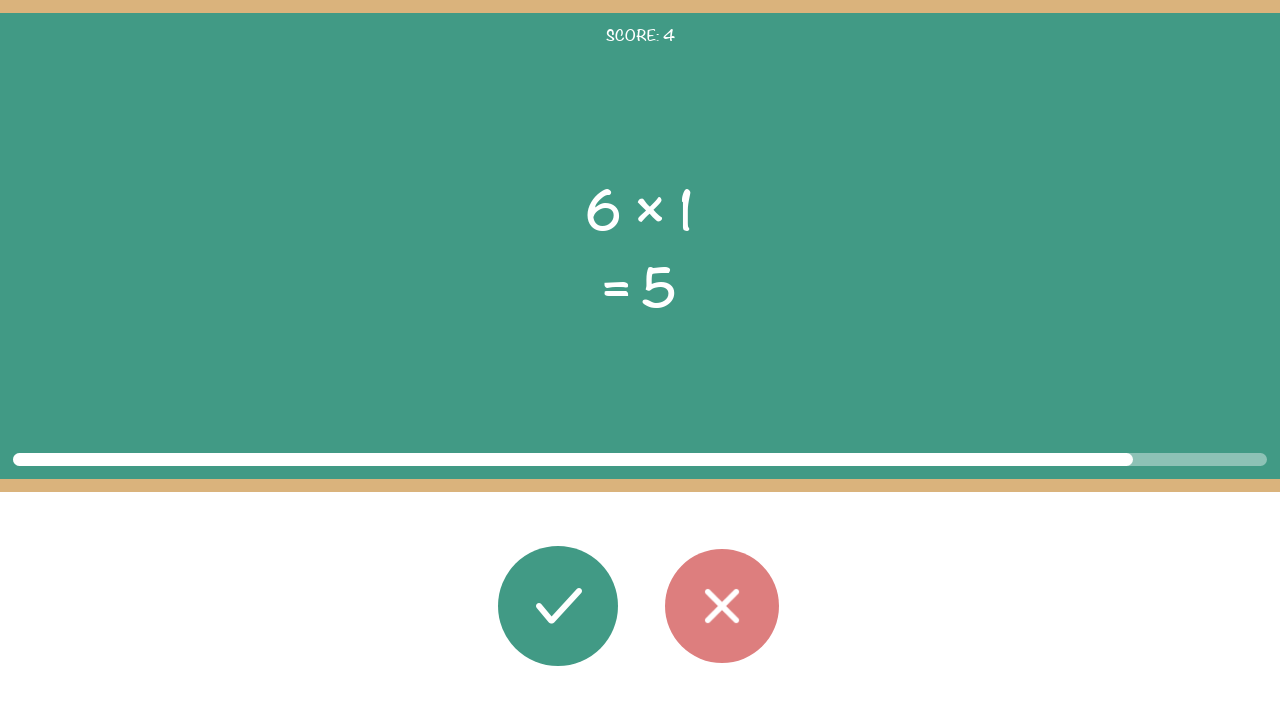

Round 5: Answer is wrong (expected 6 or 0, got 5), clicked wrong button at (722, 606) on #button_wrong
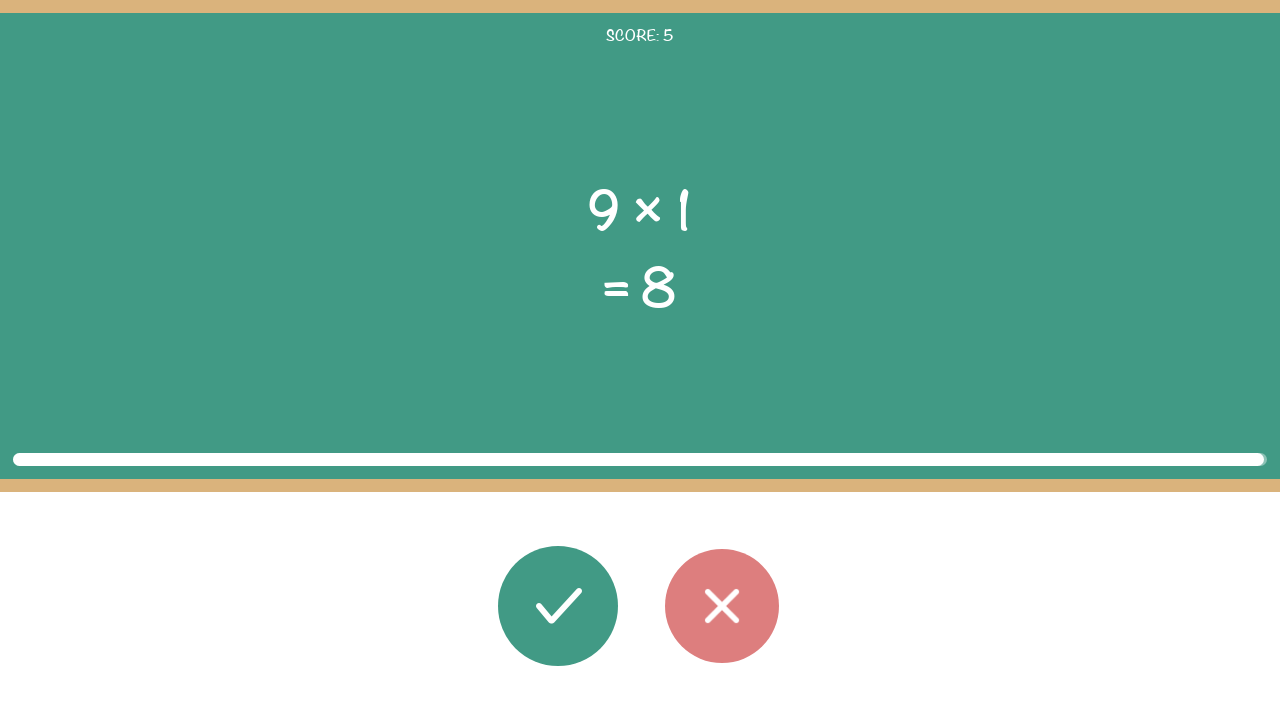

Waited 200ms before next round
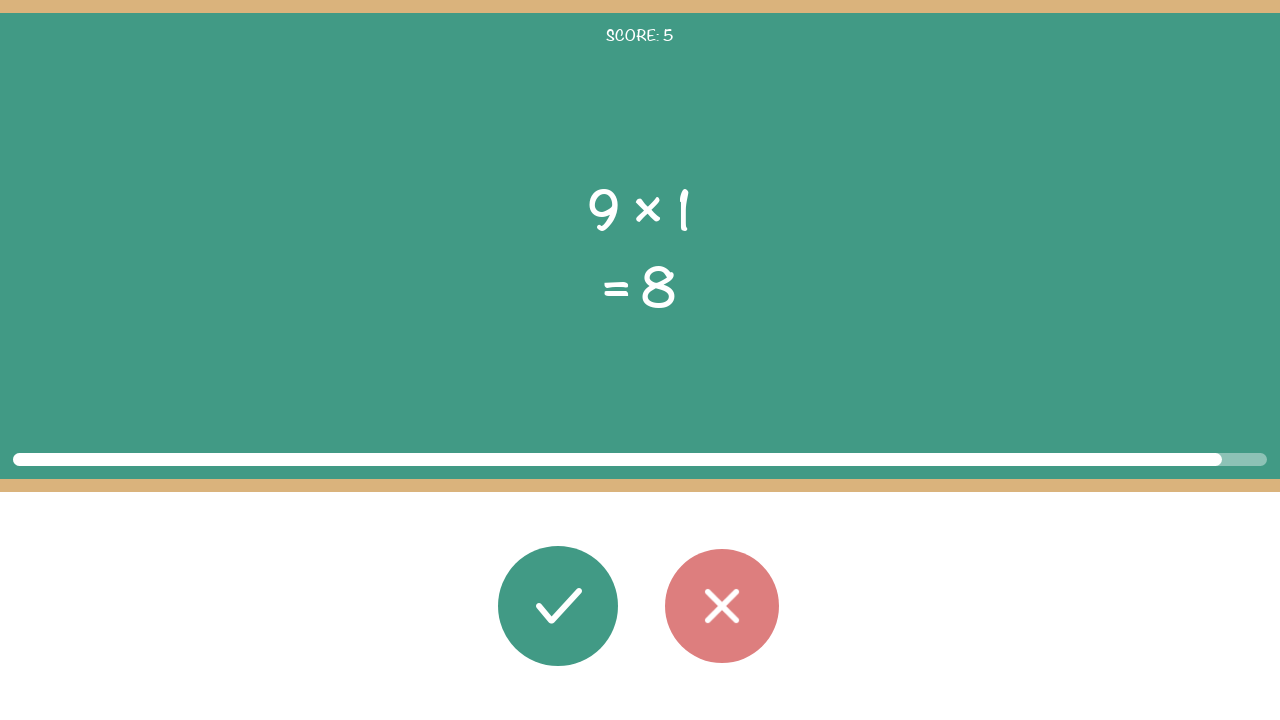

Retrieved first number (num1) from game: 1
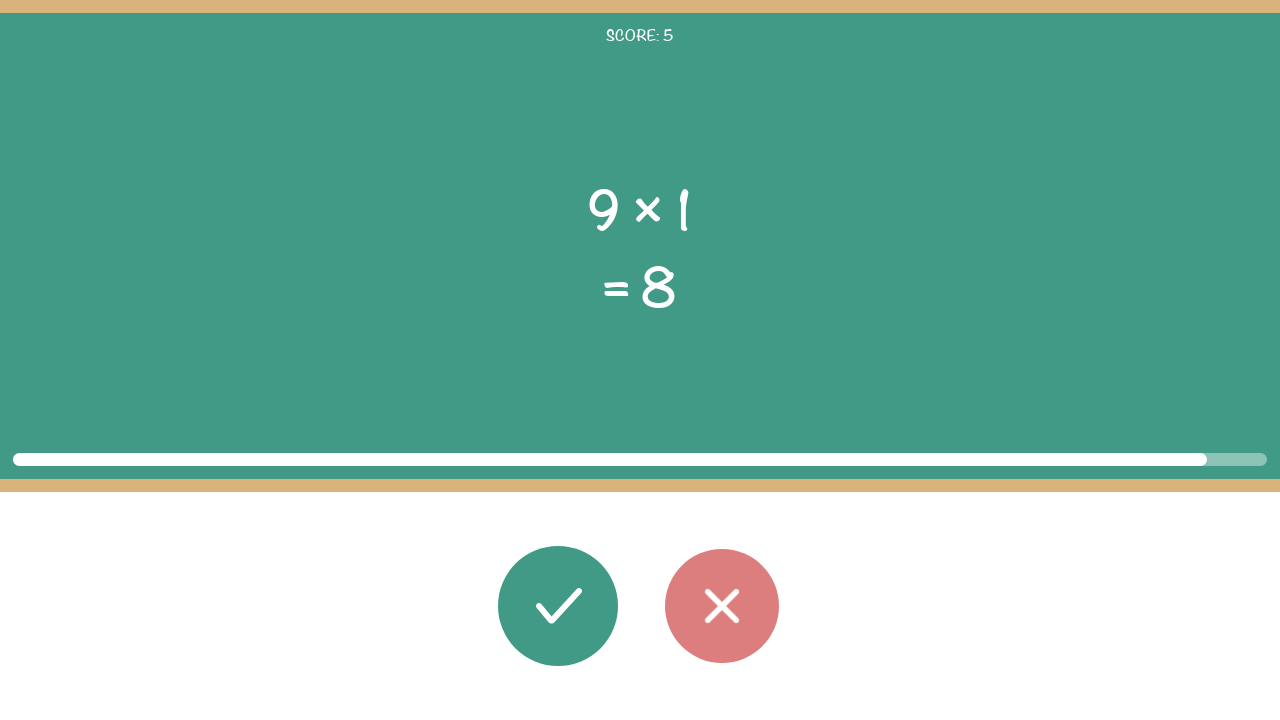

Retrieved second number (num2) from game: 9
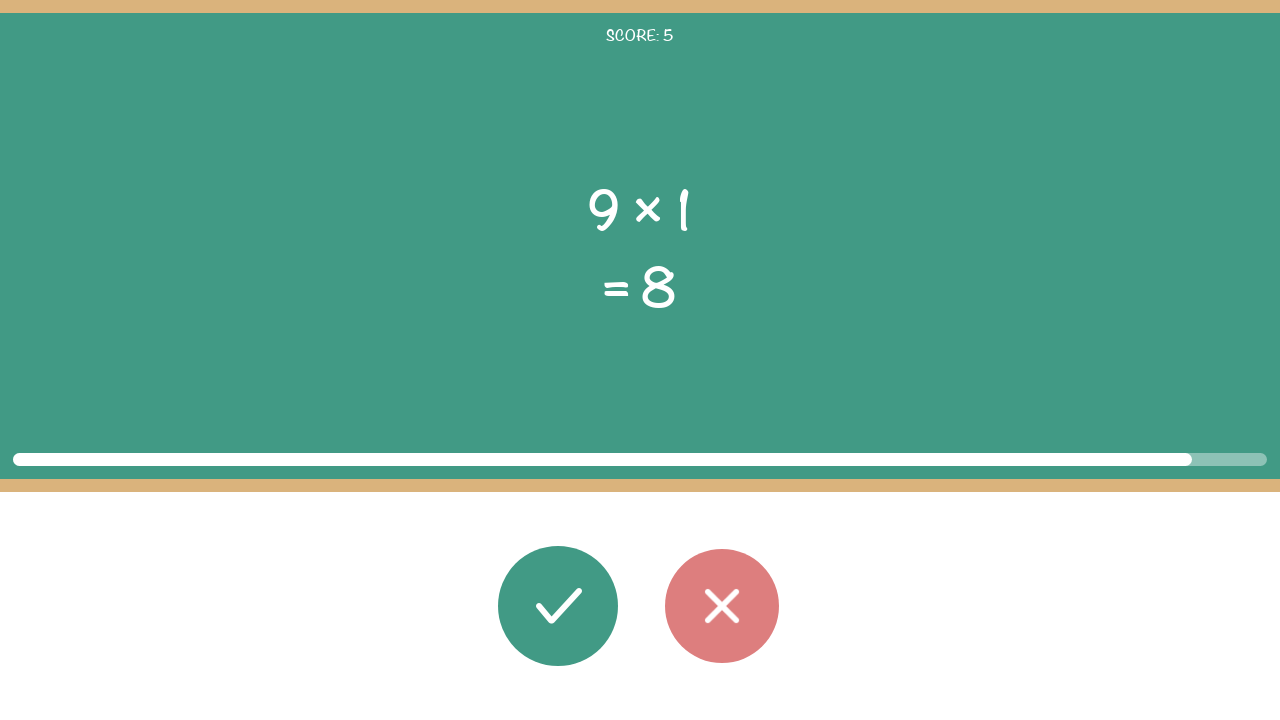

Retrieved operation from game: ×
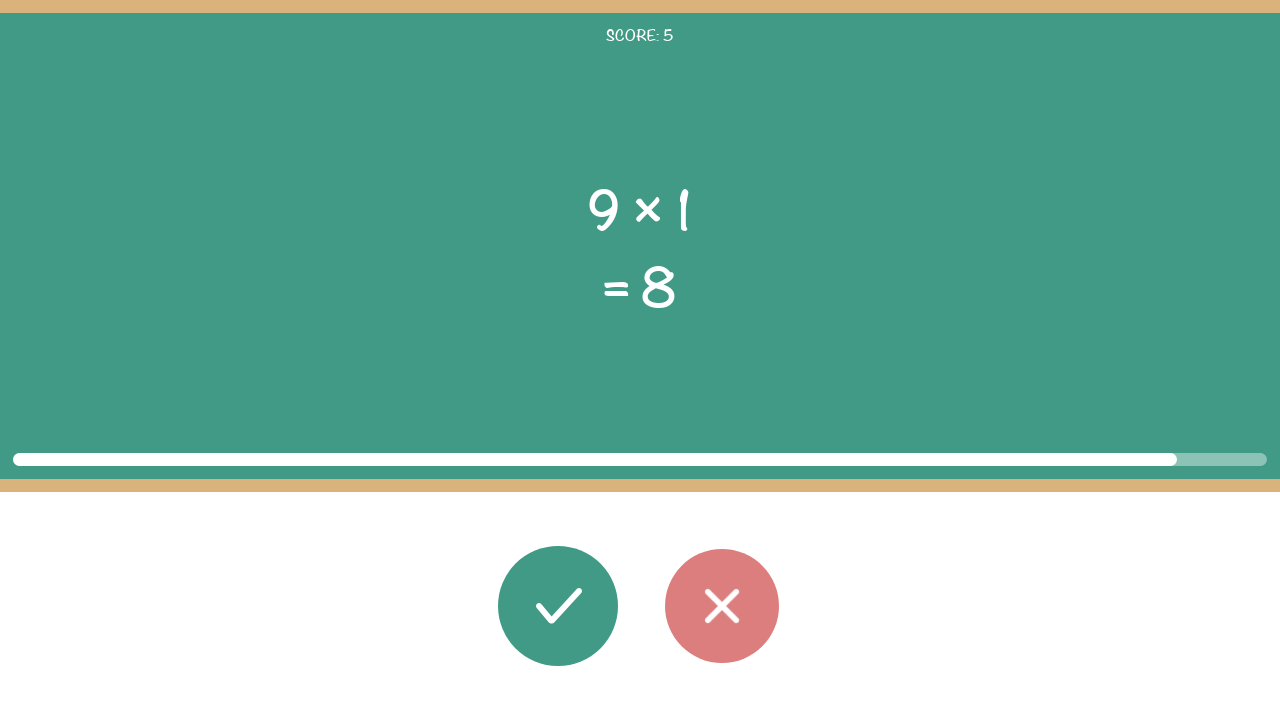

Retrieved displayed result from game: 8
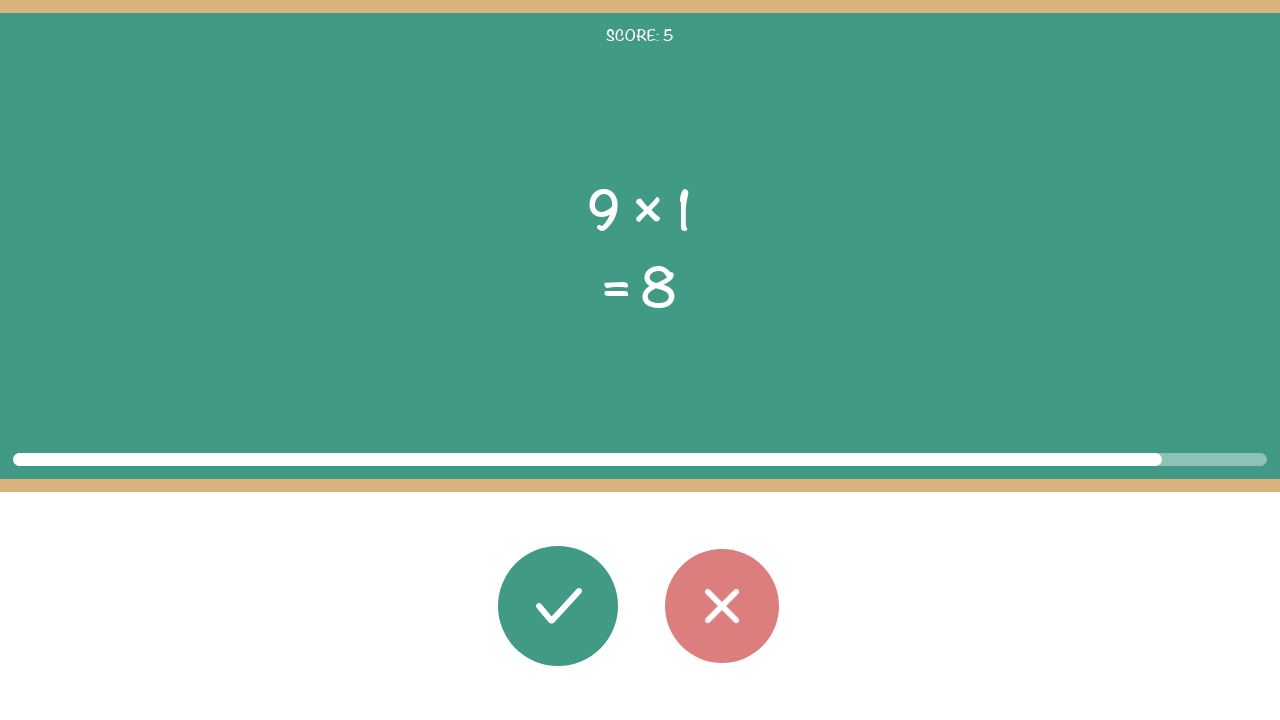

Calculated expected result(s): 9, 0
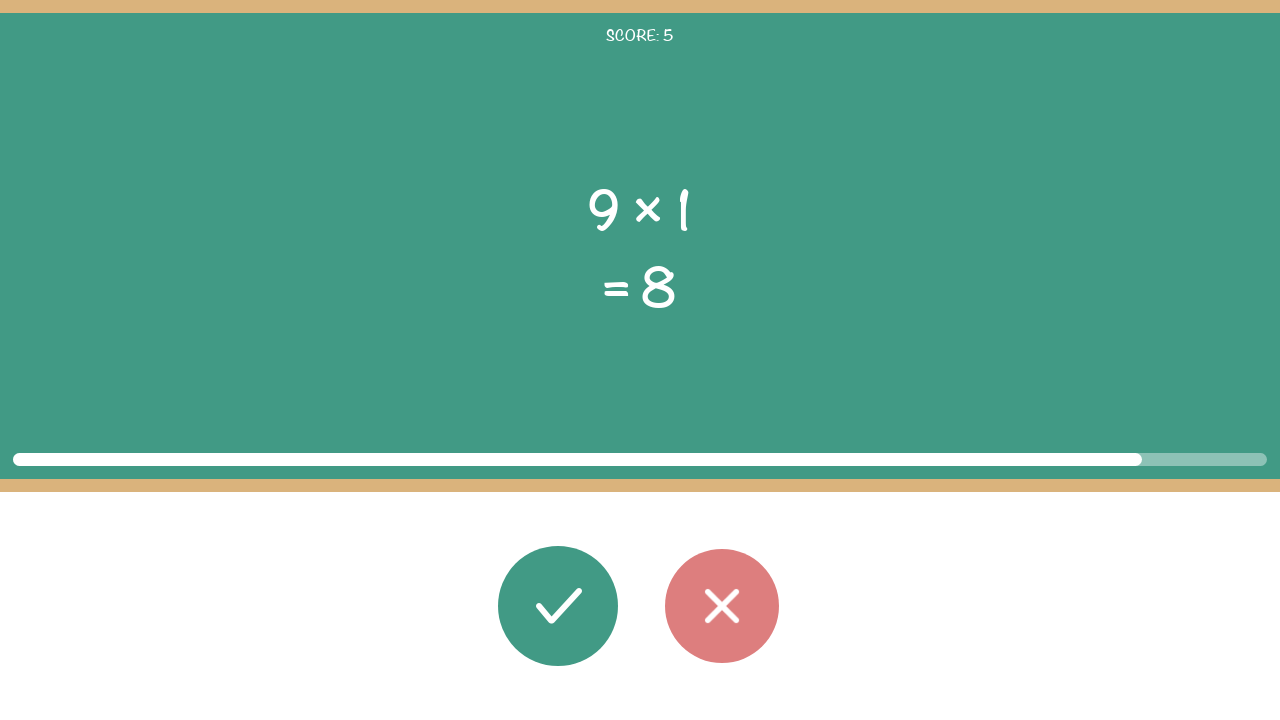

Round 6: Answer is wrong (expected 9 or 0, got 8), clicked wrong button at (722, 606) on #button_wrong
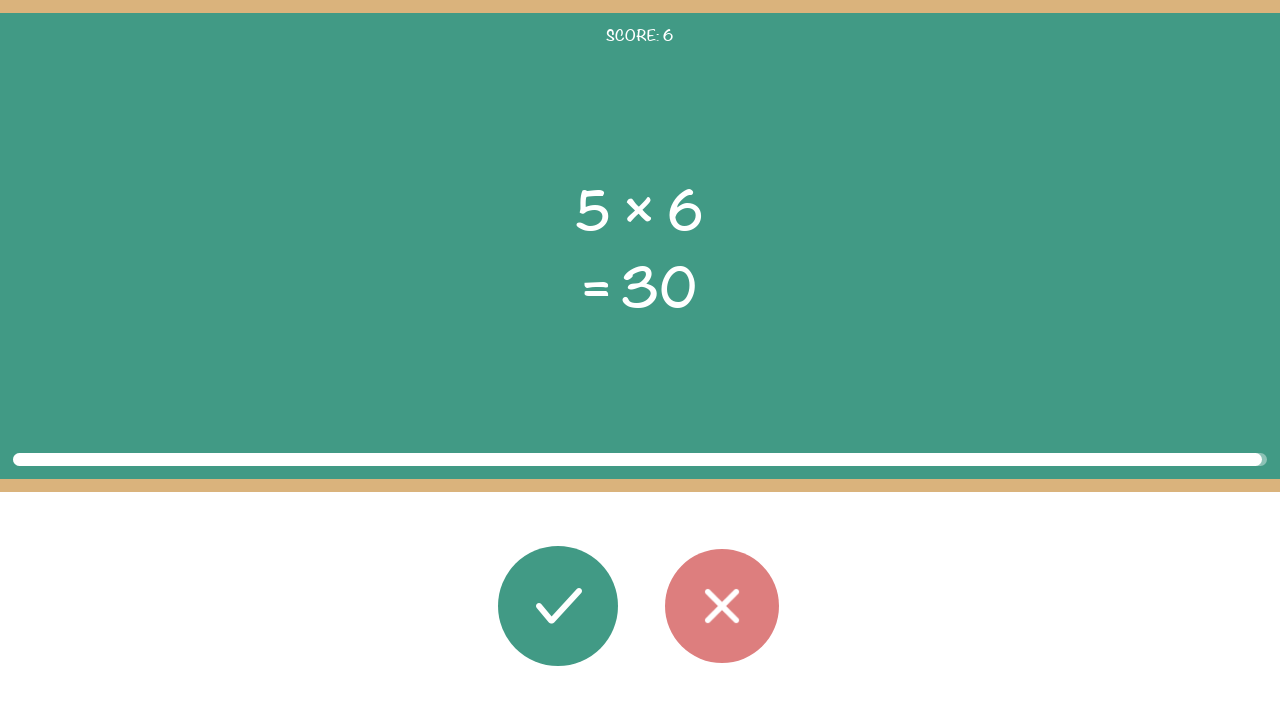

Waited 200ms before next round
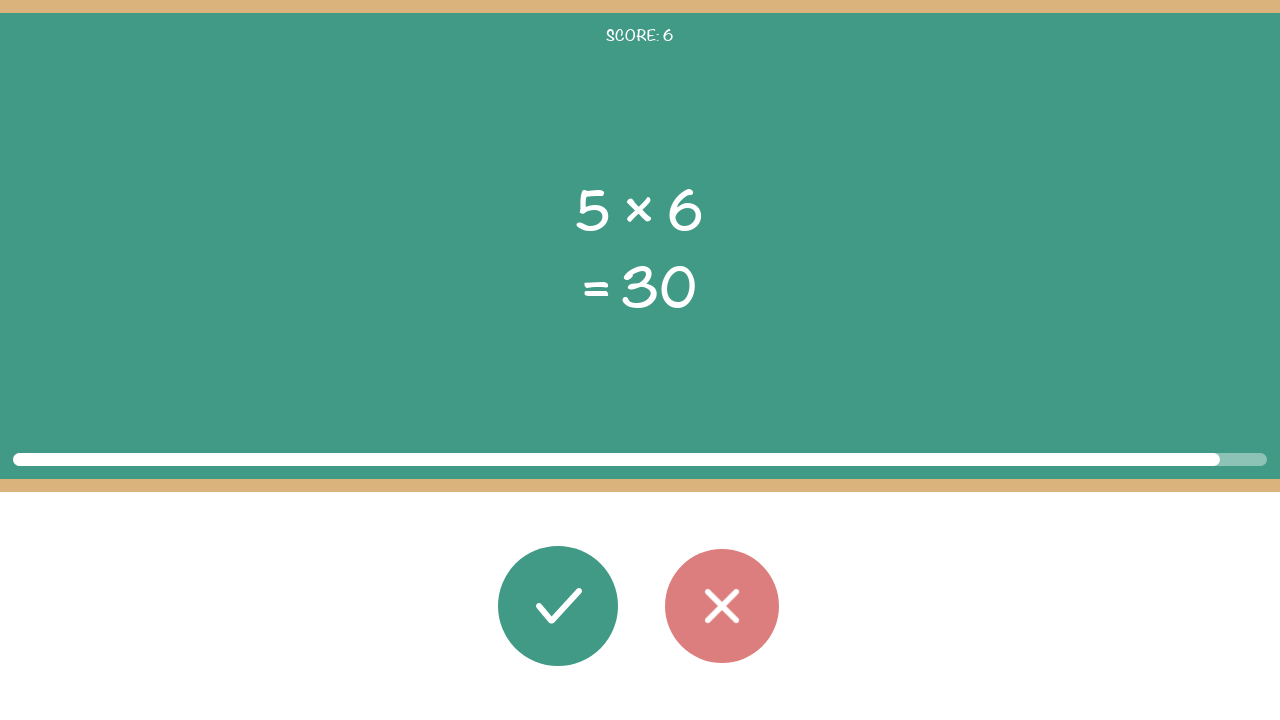

Retrieved first number (num1) from game: 6
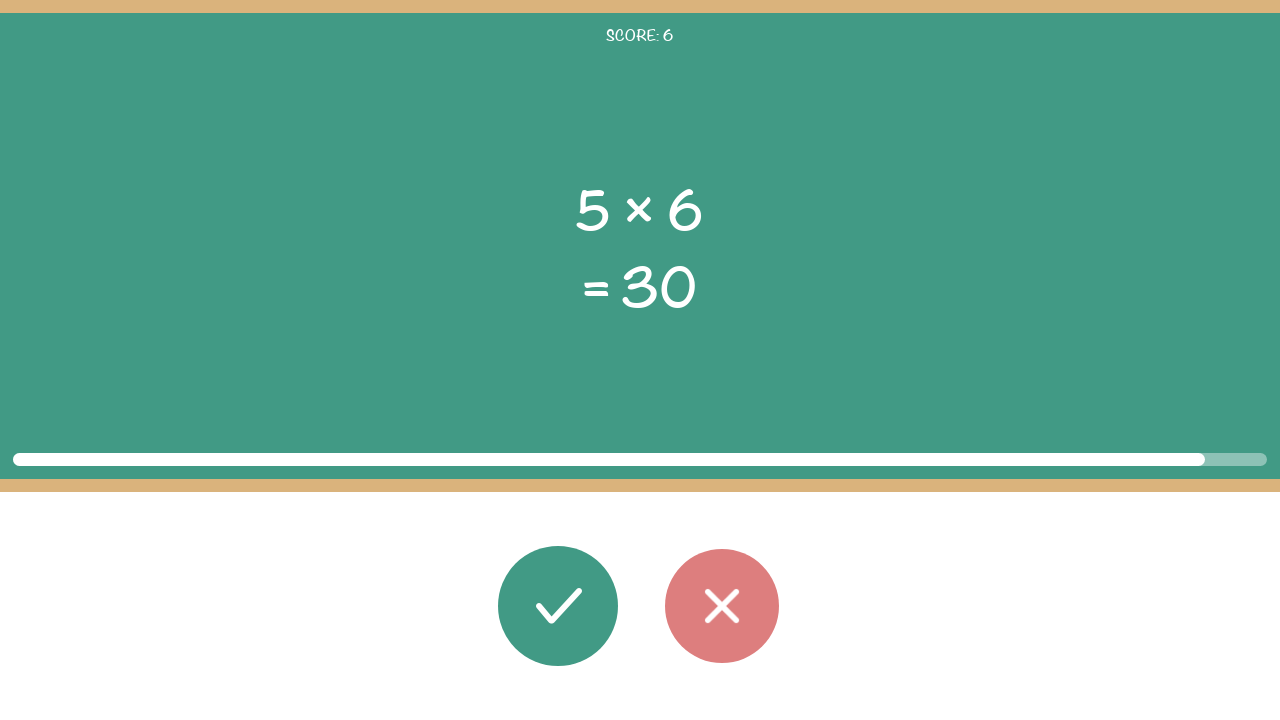

Retrieved second number (num2) from game: 5
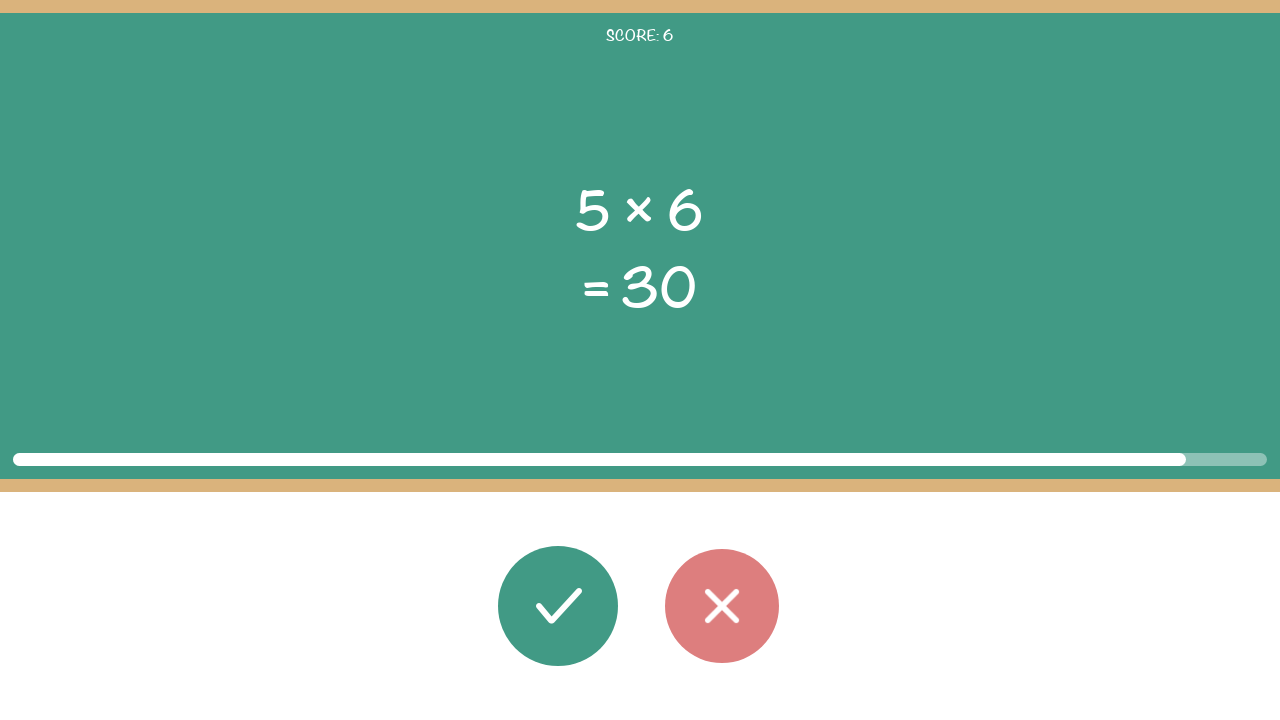

Retrieved operation from game: ×
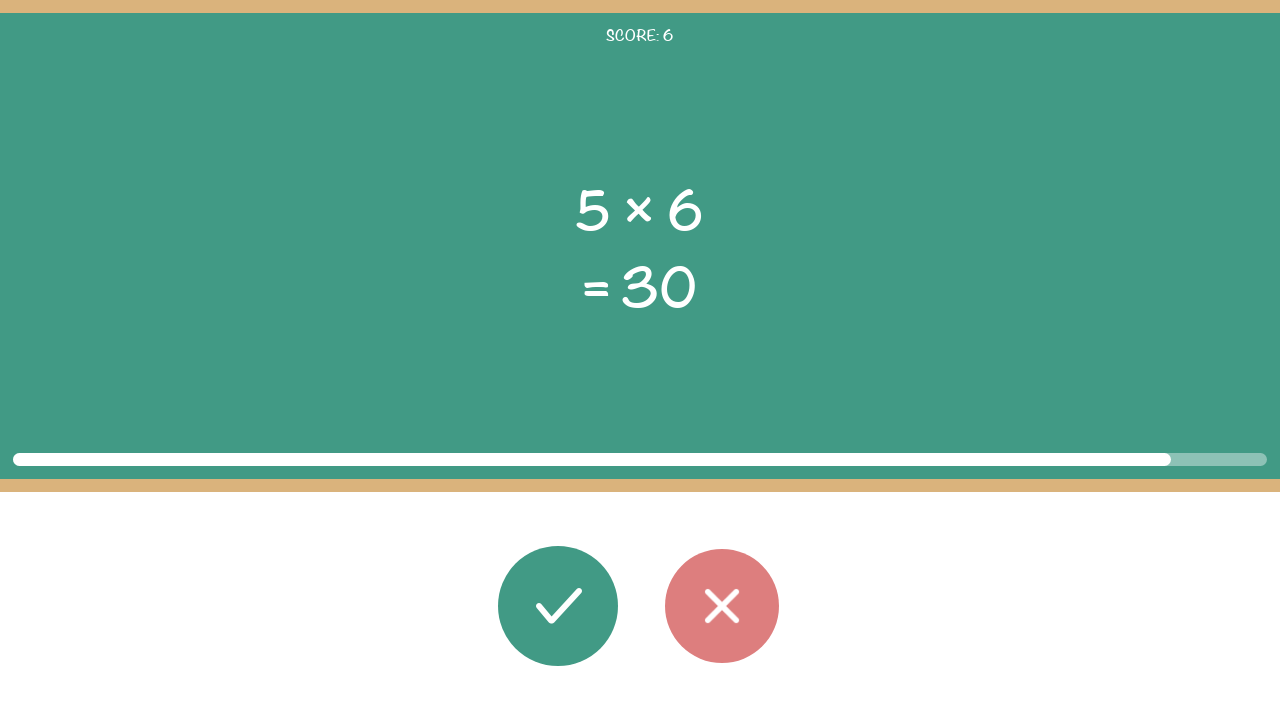

Retrieved displayed result from game: 30
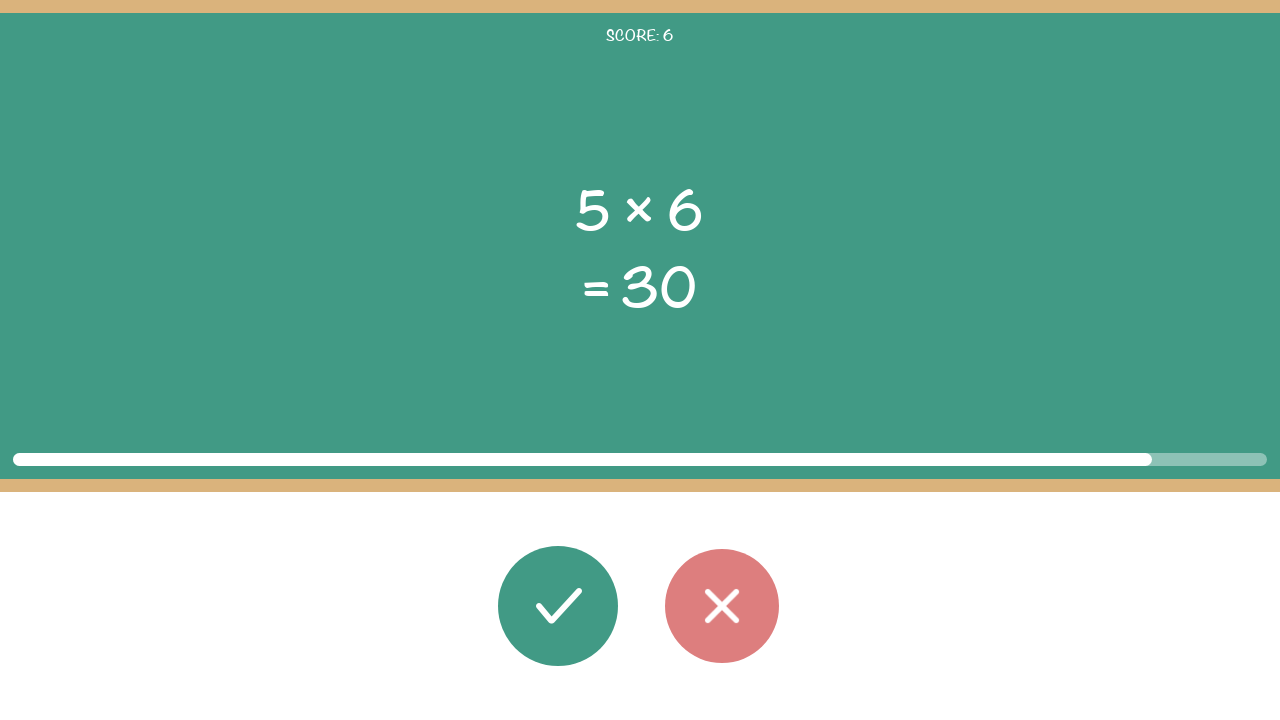

Calculated expected result(s): 30, 0
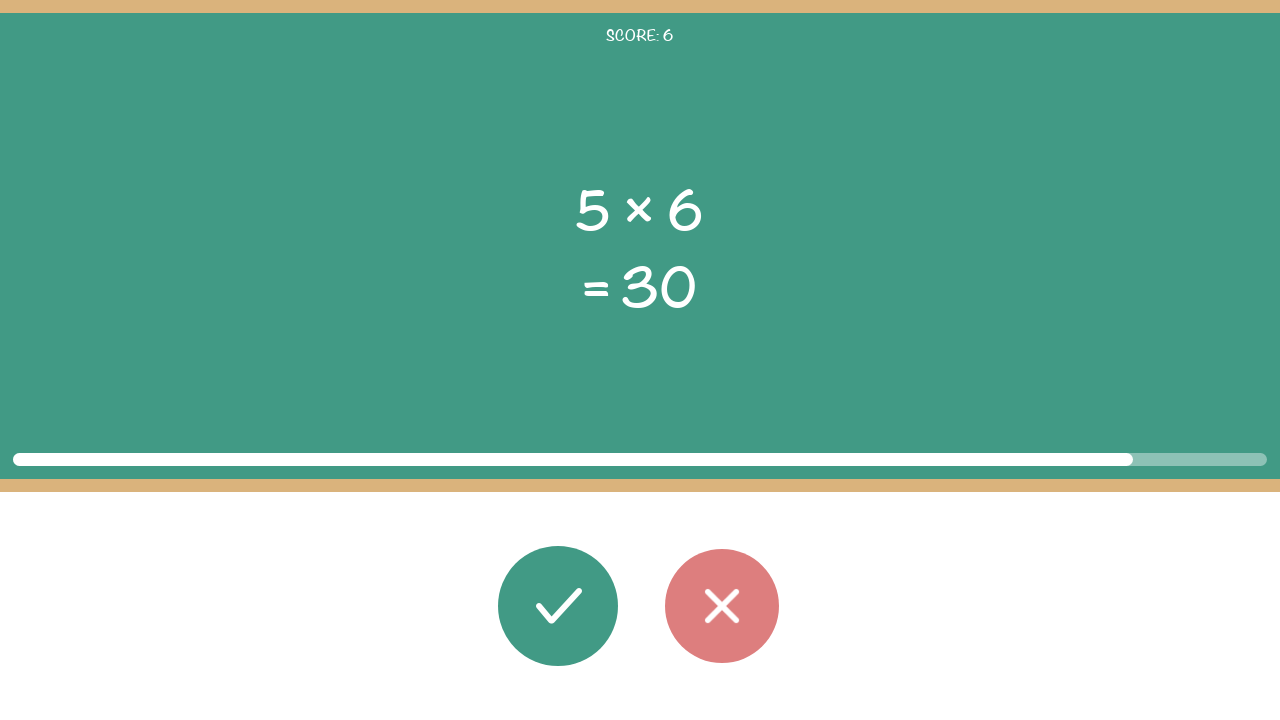

Round 7: Answer is correct (30), clicked correct button at (558, 606) on #button_correct
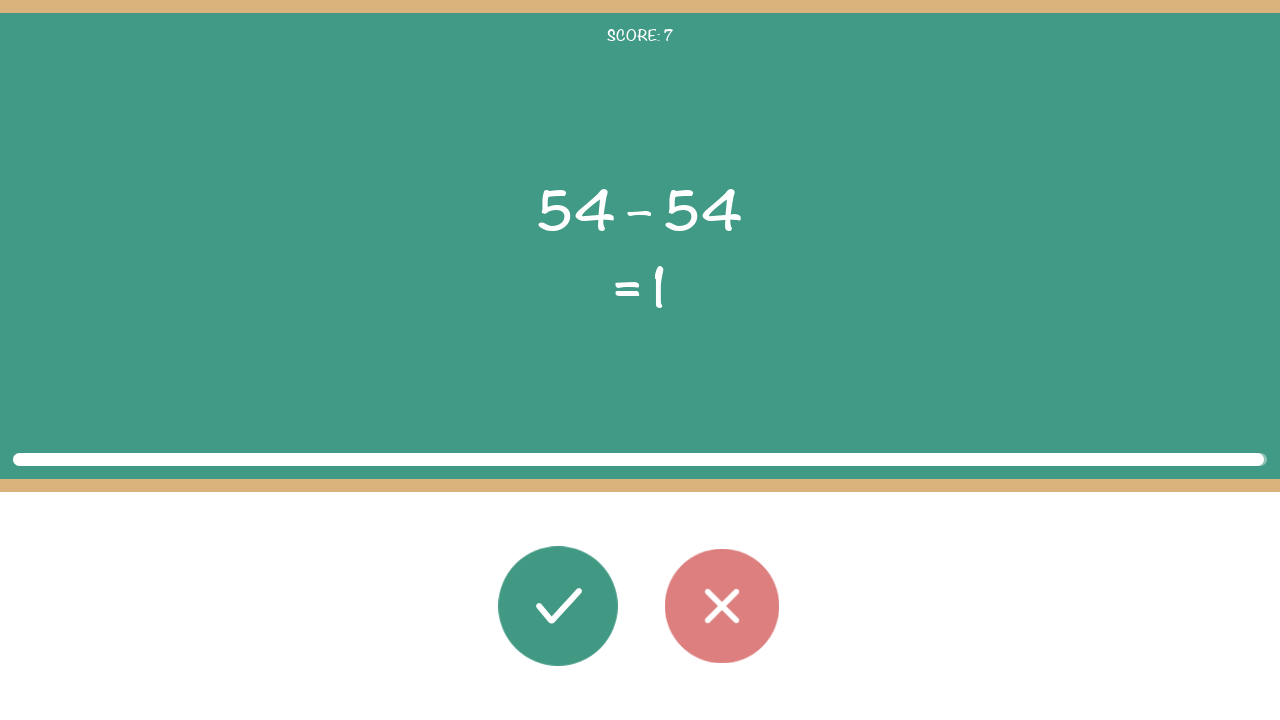

Waited 200ms before next round
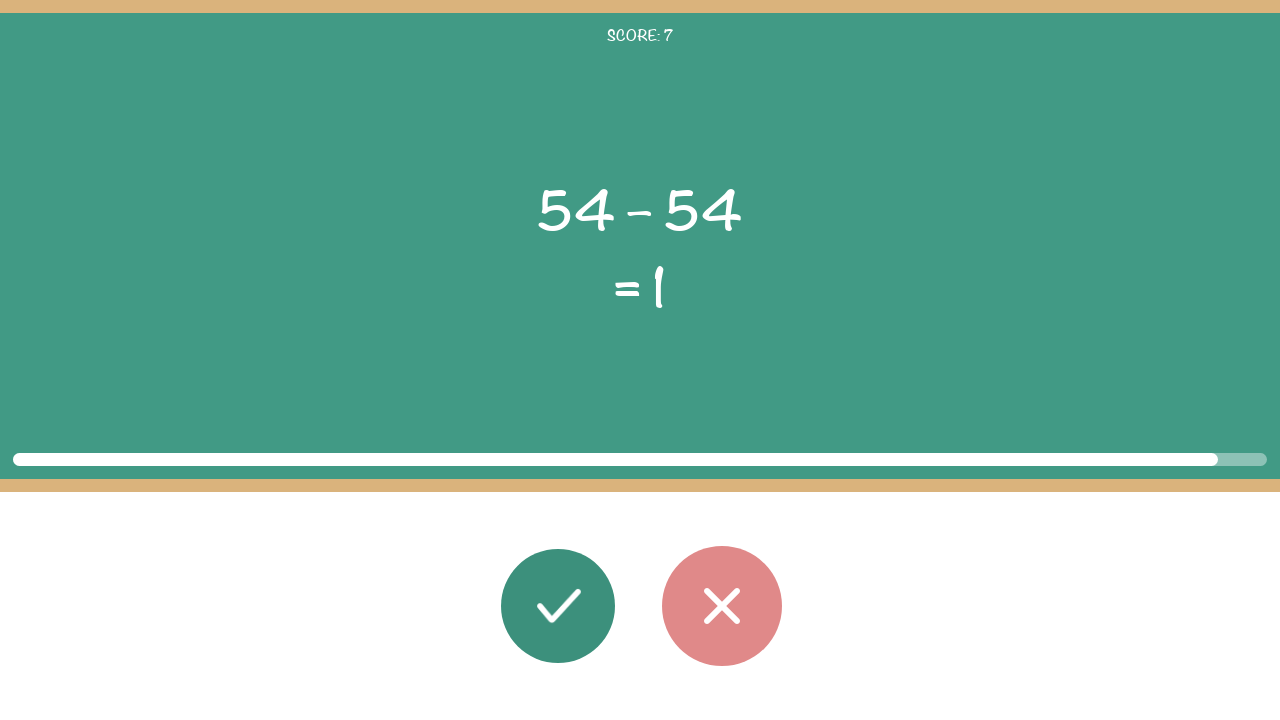

Retrieved first number (num1) from game: 54
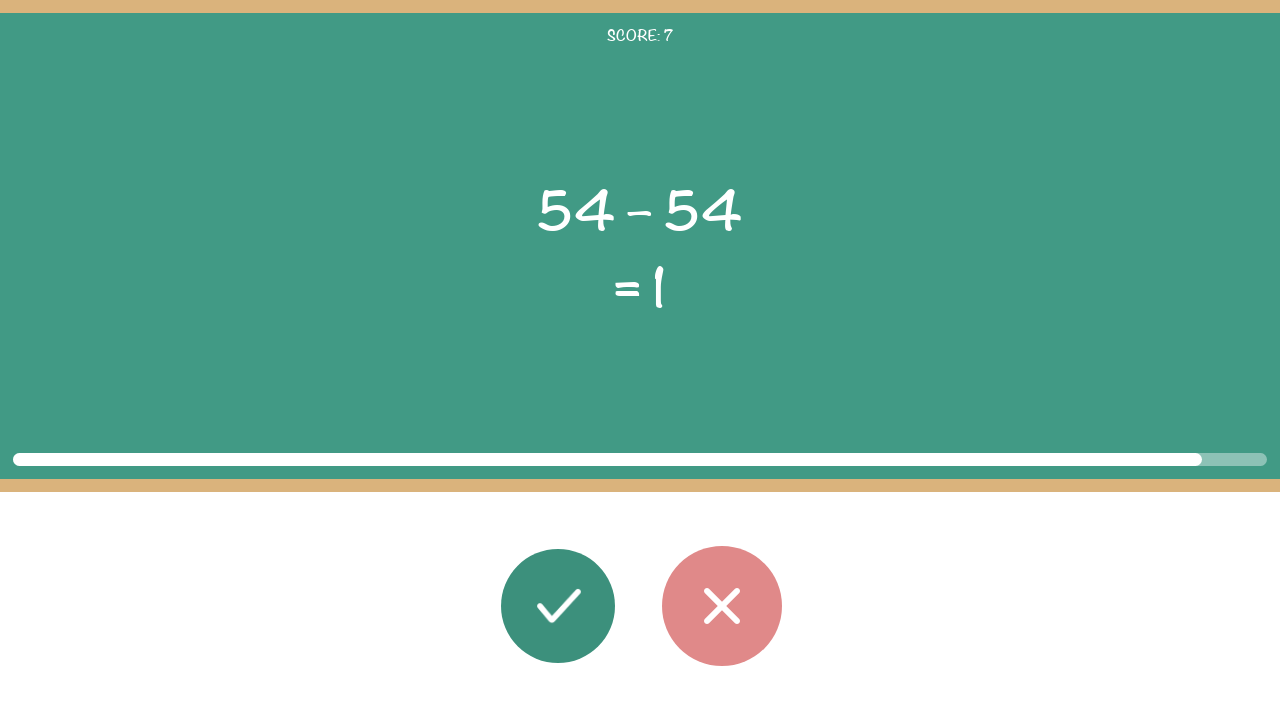

Retrieved second number (num2) from game: 54
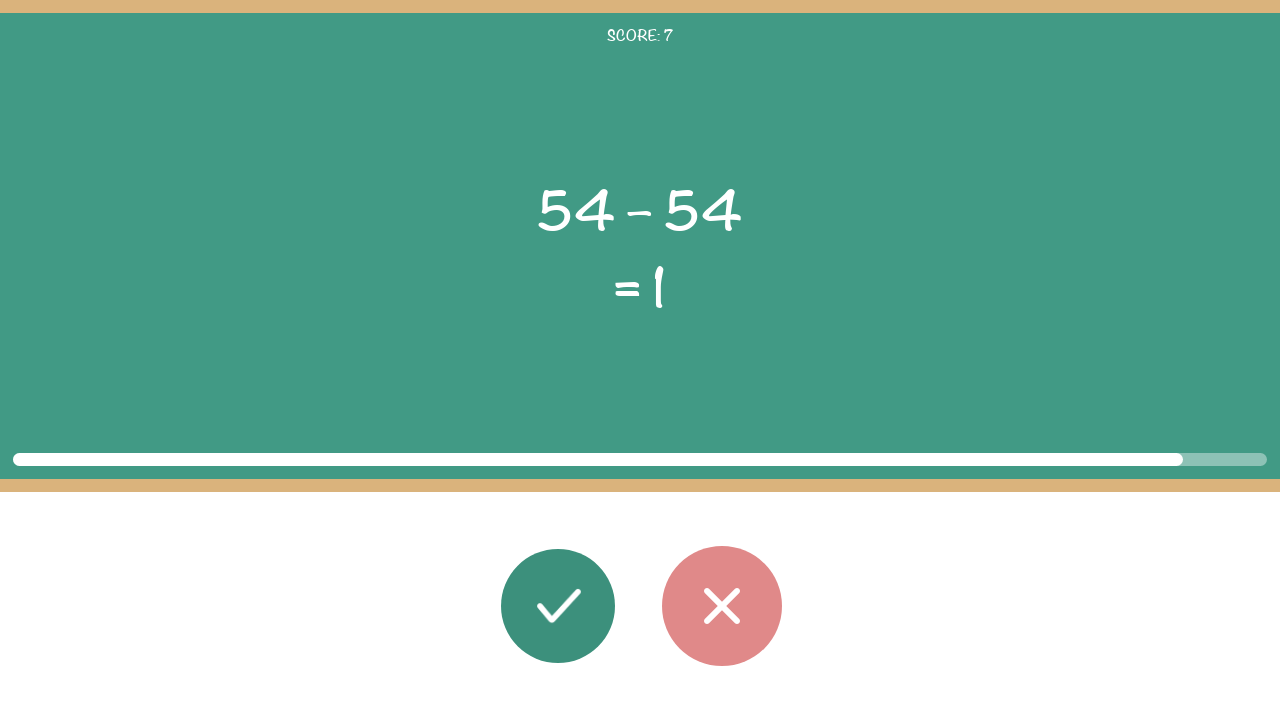

Retrieved operation from game: –
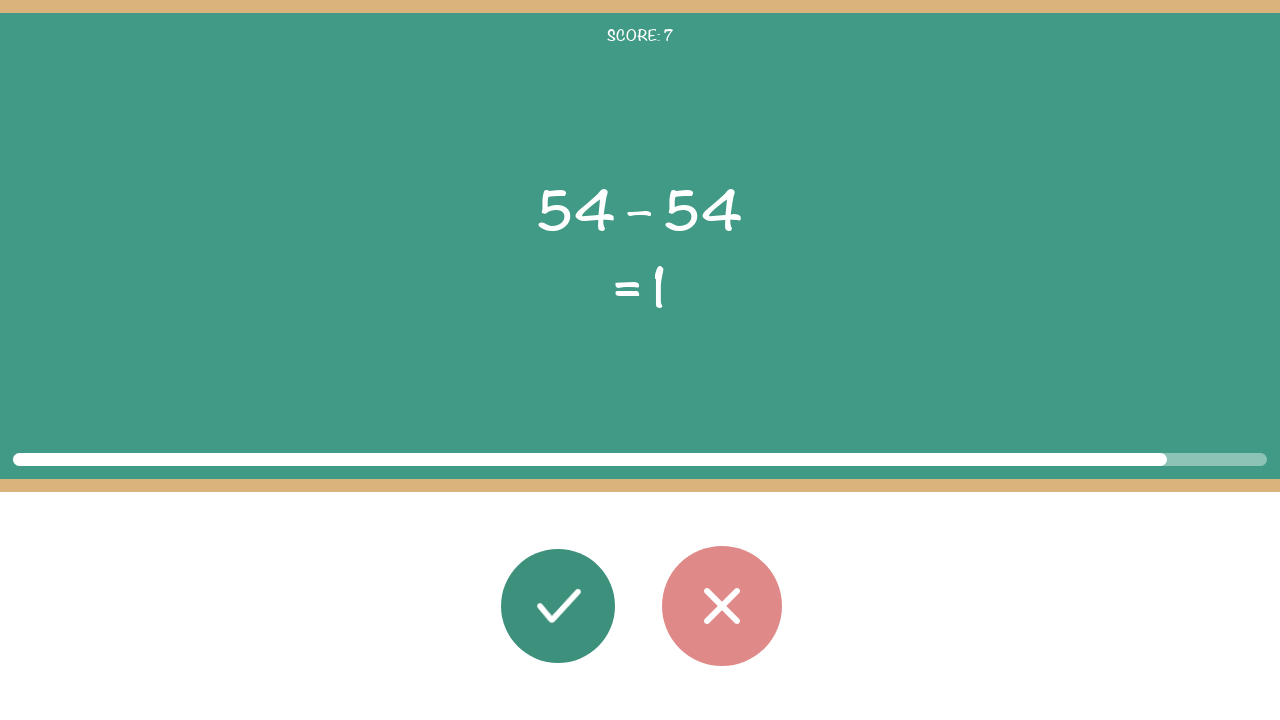

Retrieved displayed result from game: 1
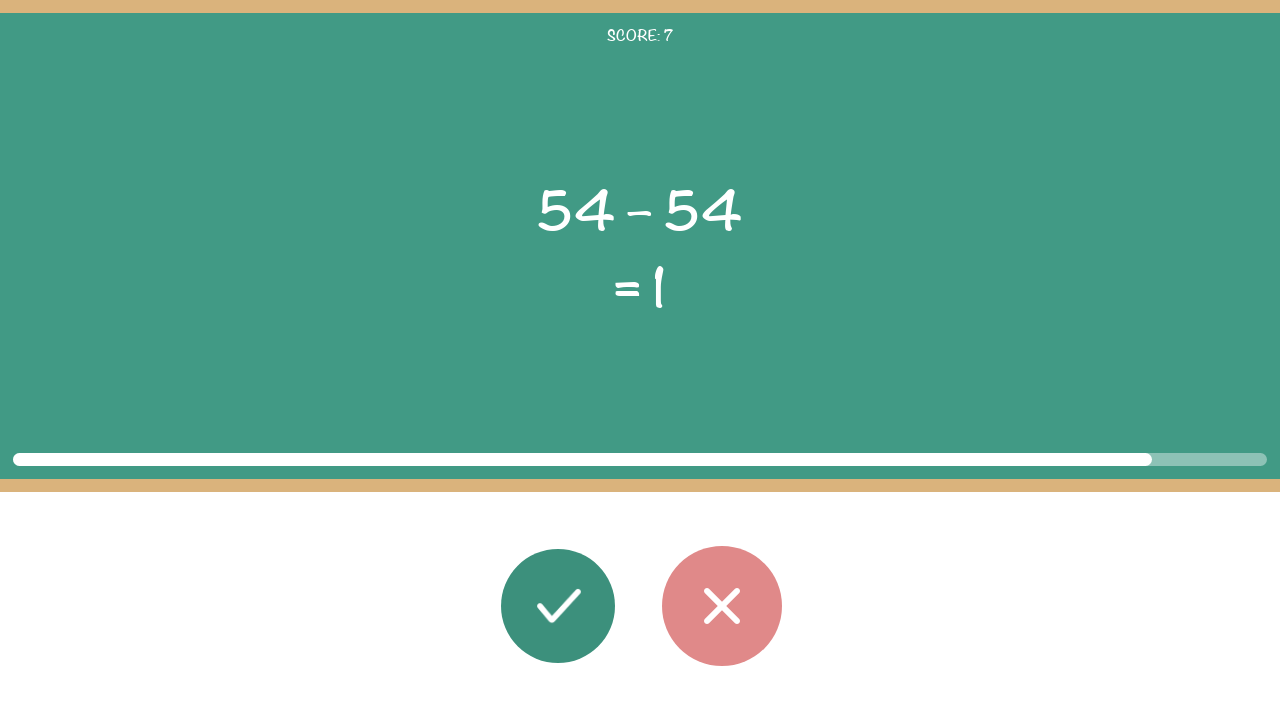

Calculated expected result(s): 0, 0
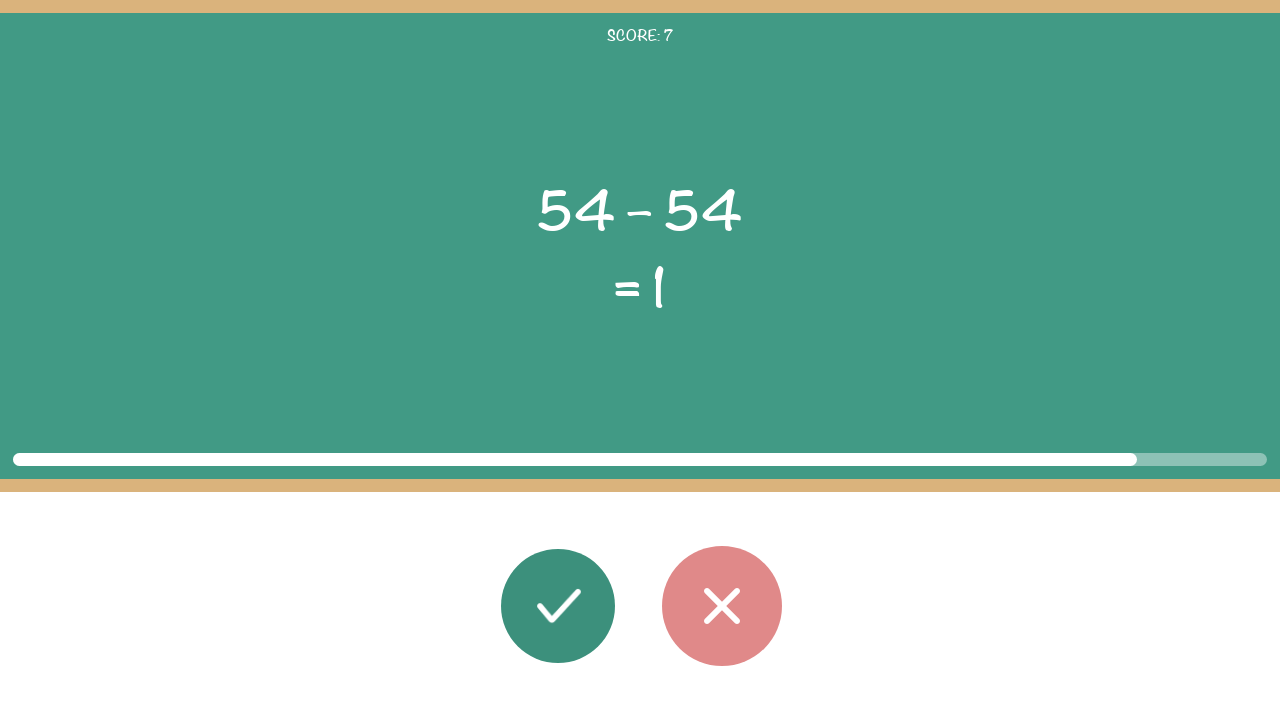

Round 8: Answer is wrong (expected 0 or 0, got 1), clicked wrong button at (722, 606) on #button_wrong
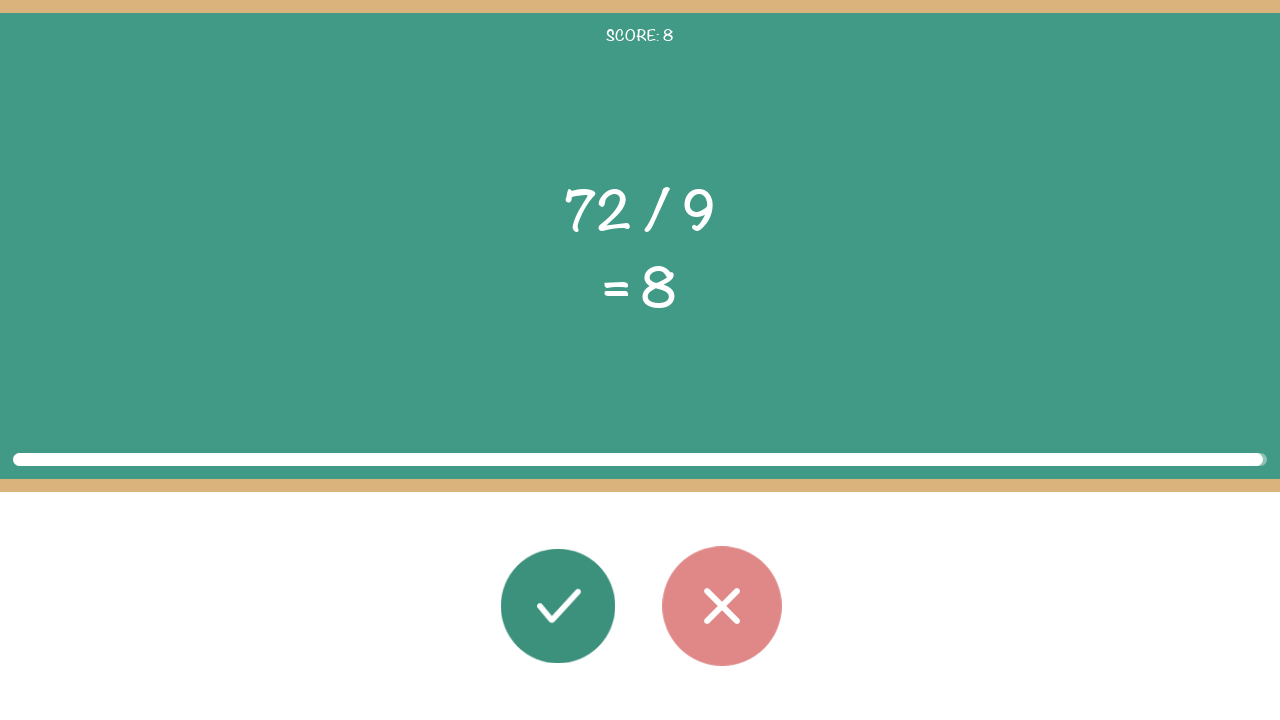

Waited 200ms before next round
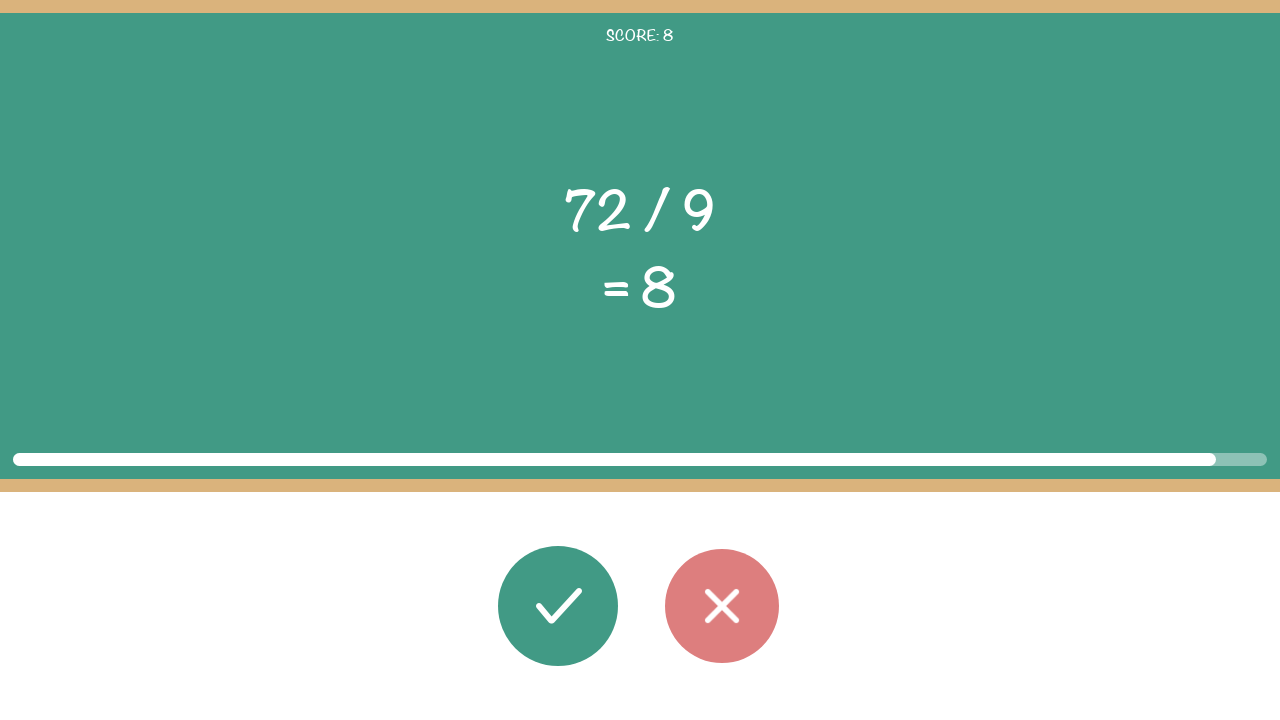

Retrieved first number (num1) from game: 9
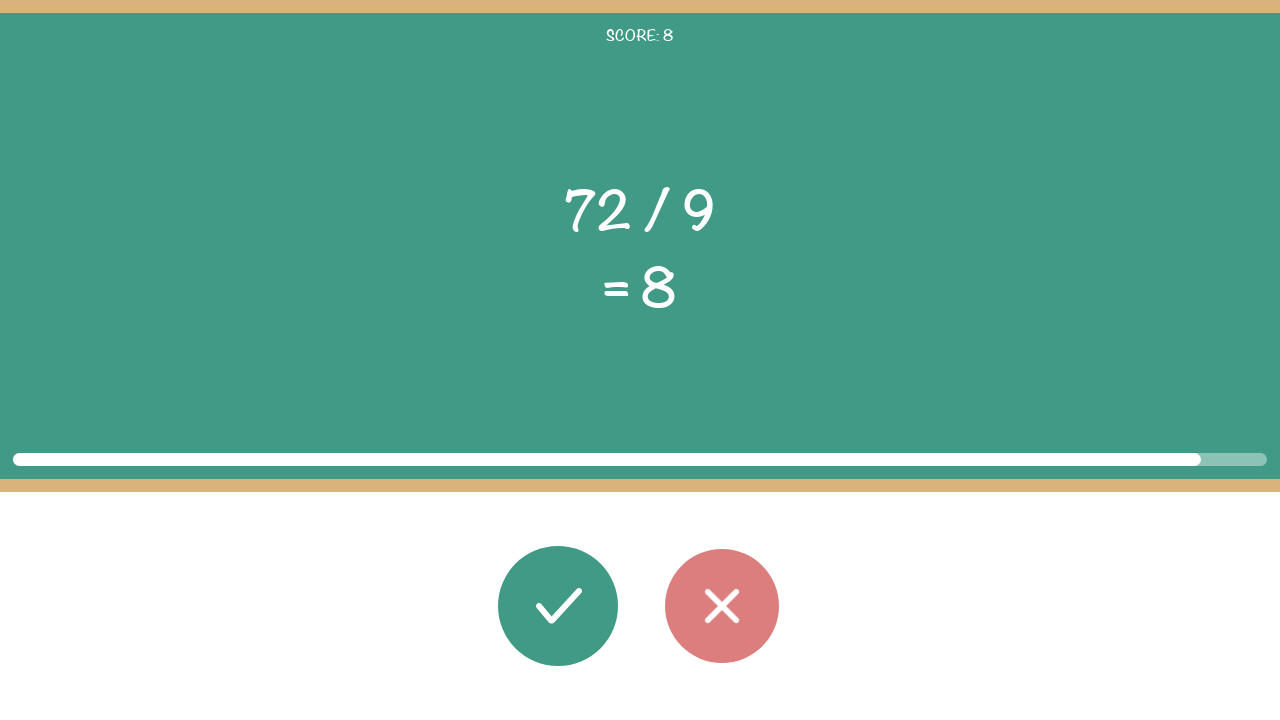

Retrieved second number (num2) from game: 72
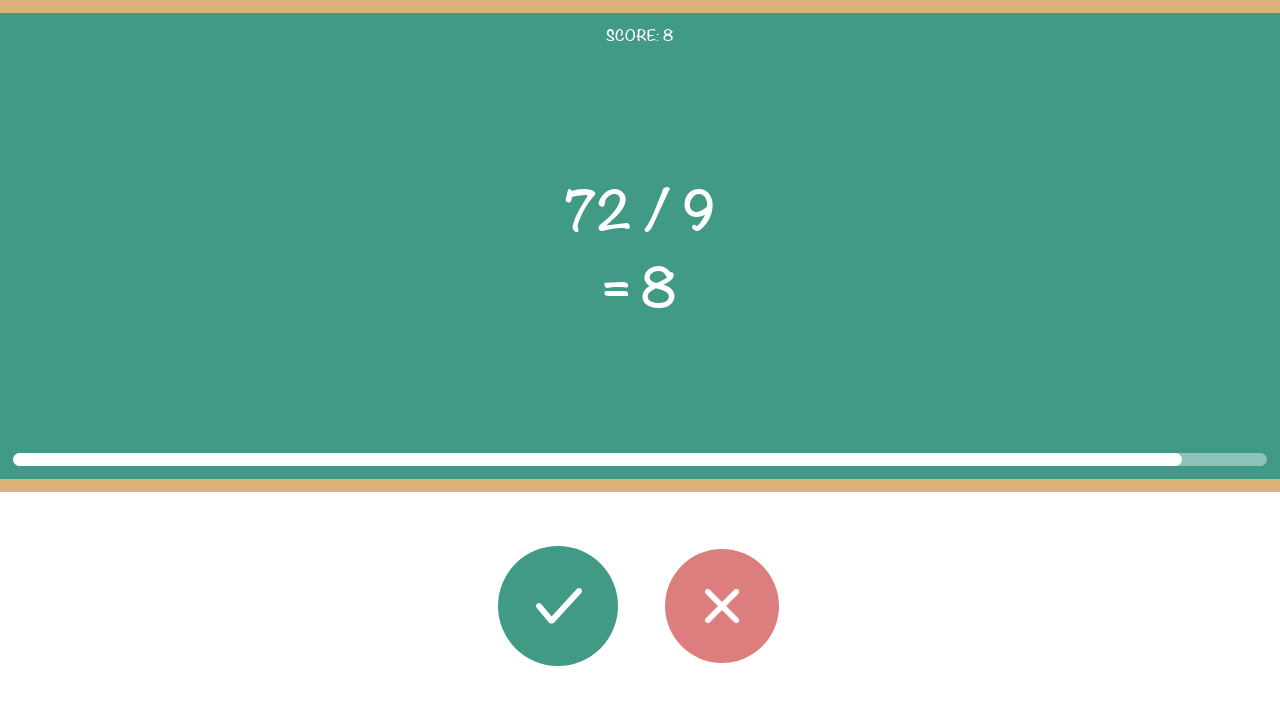

Retrieved operation from game: /
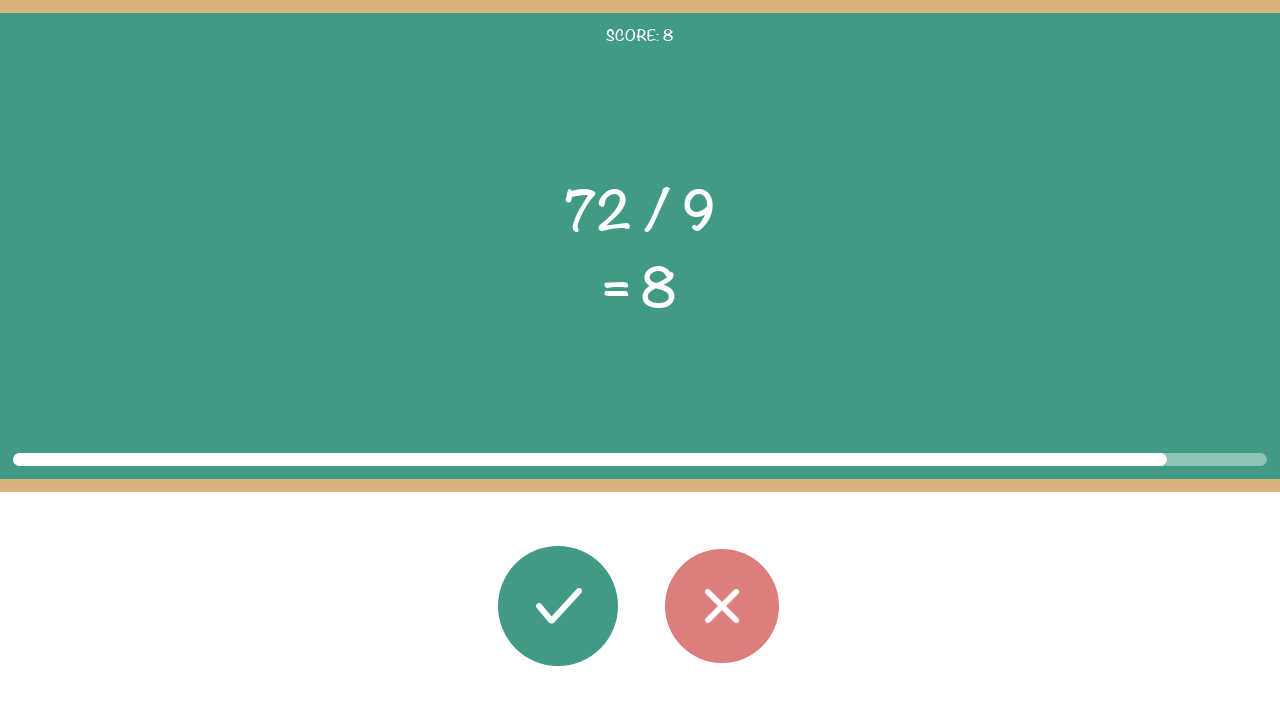

Retrieved displayed result from game: 8
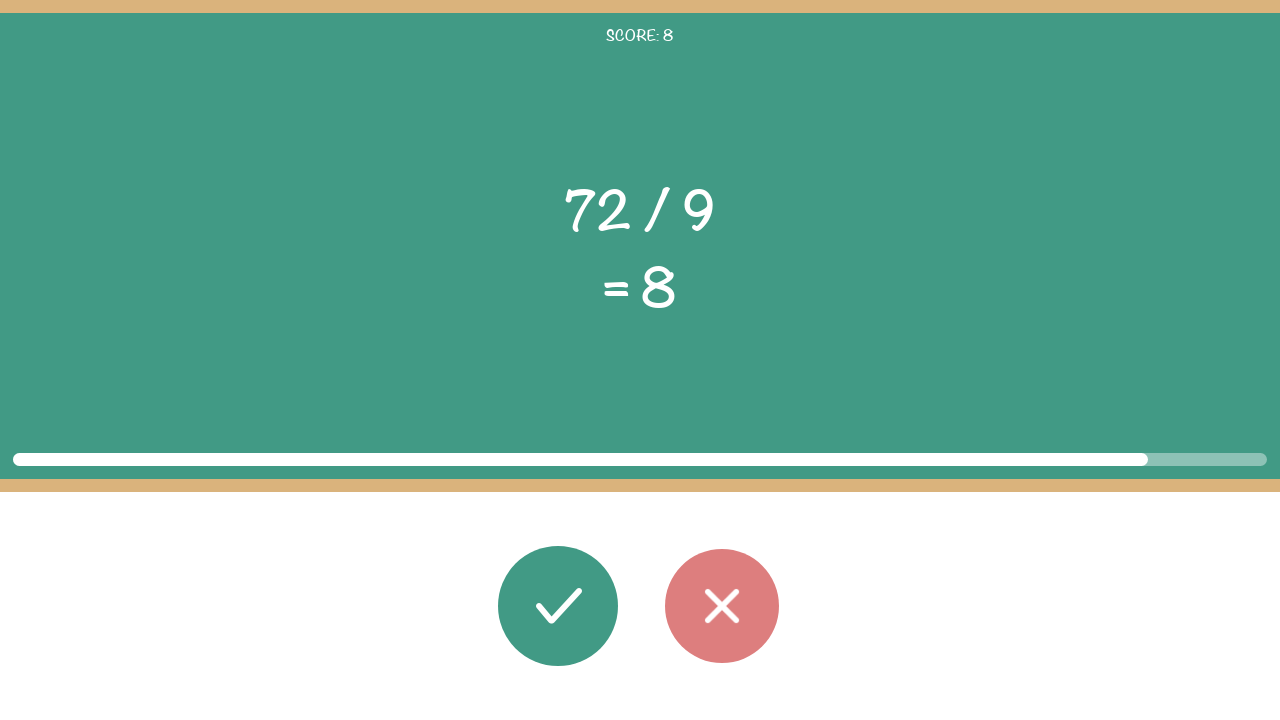

Calculated expected result(s): 0.125, 8.0
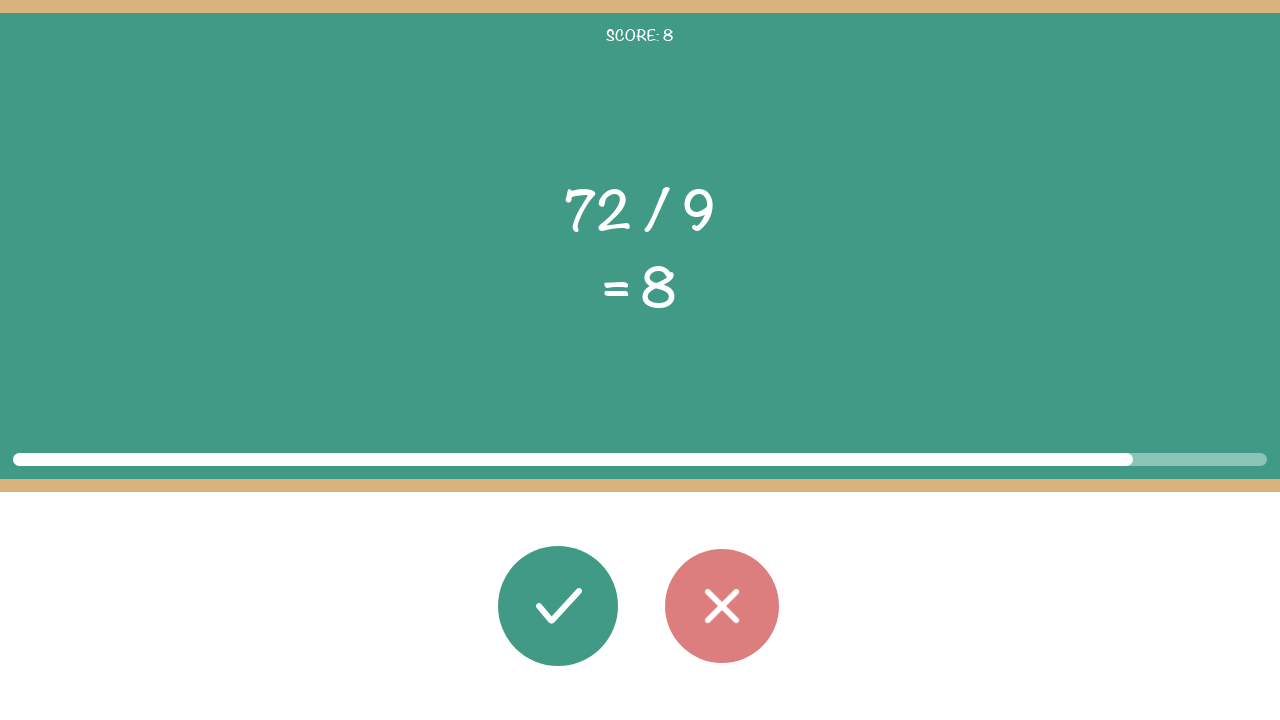

Round 9: Answer is correct (8), clicked correct button at (558, 606) on #button_correct
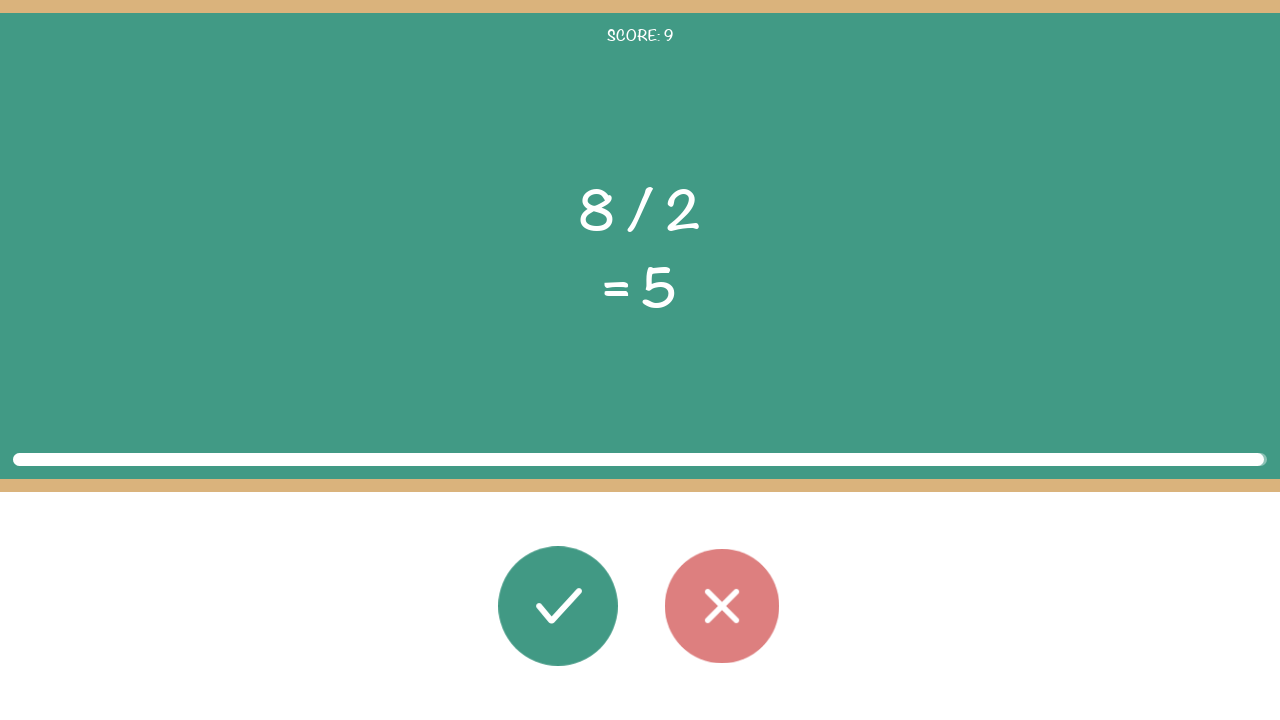

Waited 200ms before next round
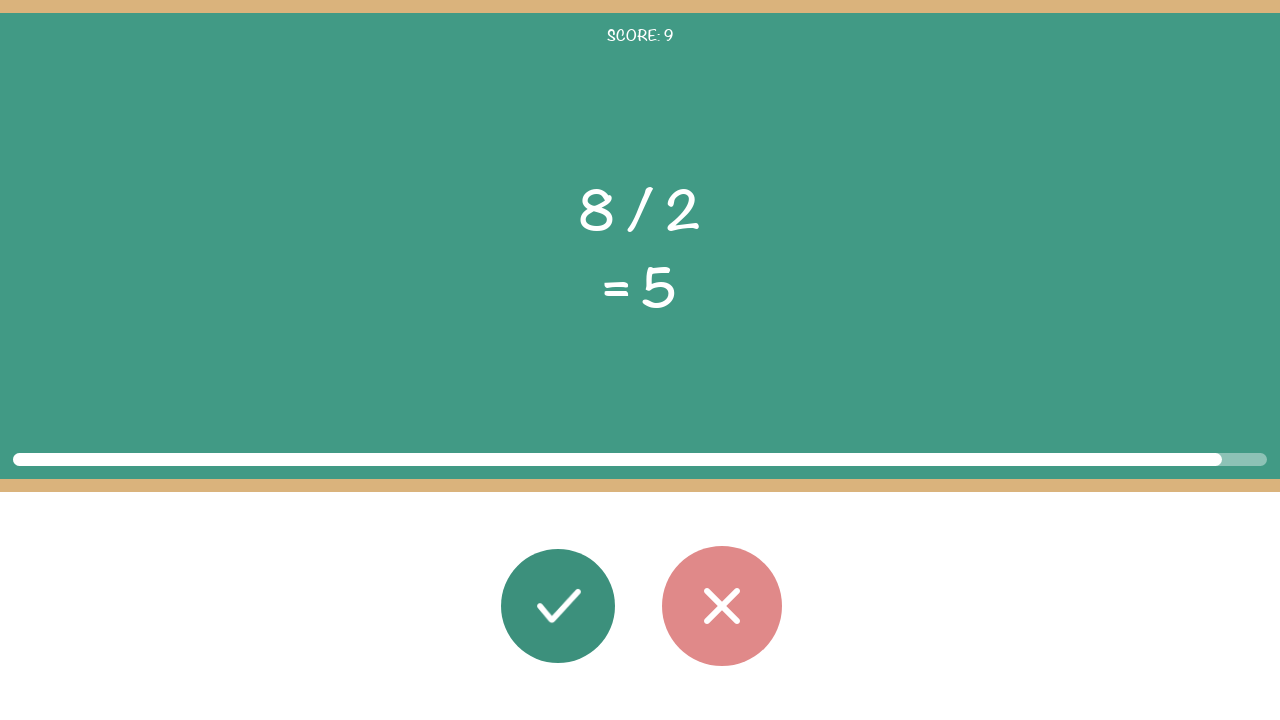

Retrieved first number (num1) from game: 2
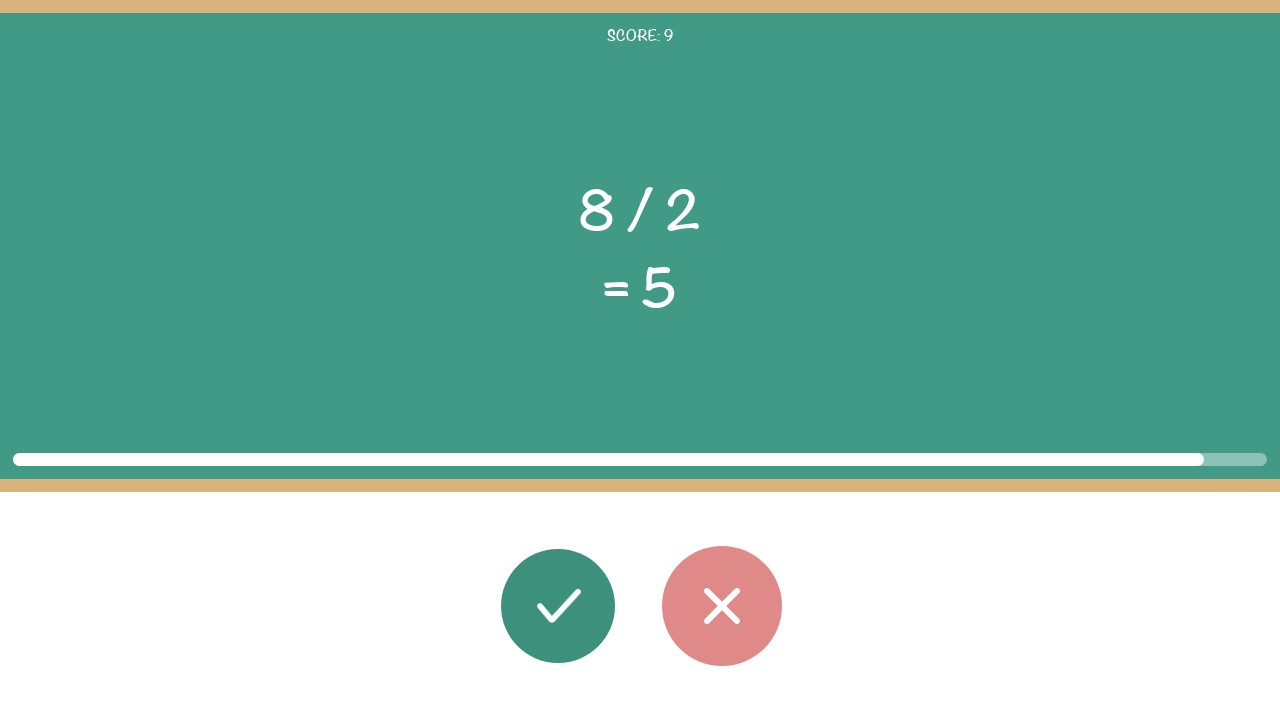

Retrieved second number (num2) from game: 8
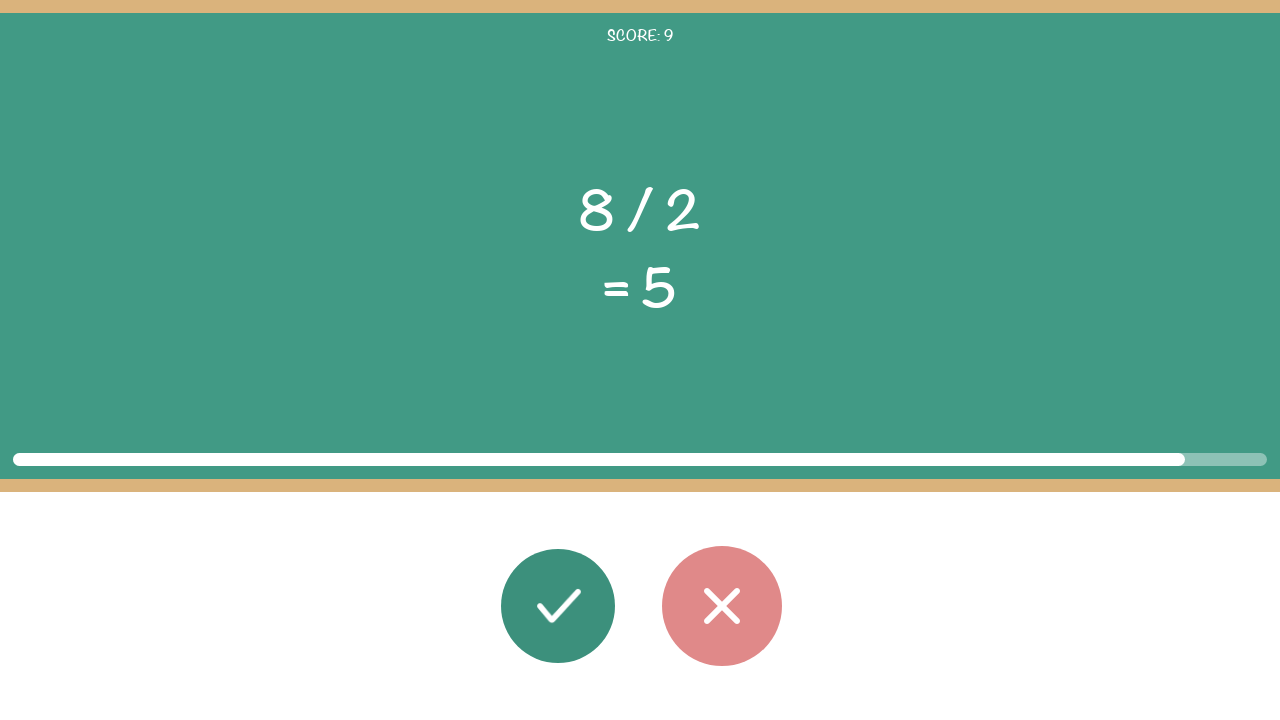

Retrieved operation from game: /
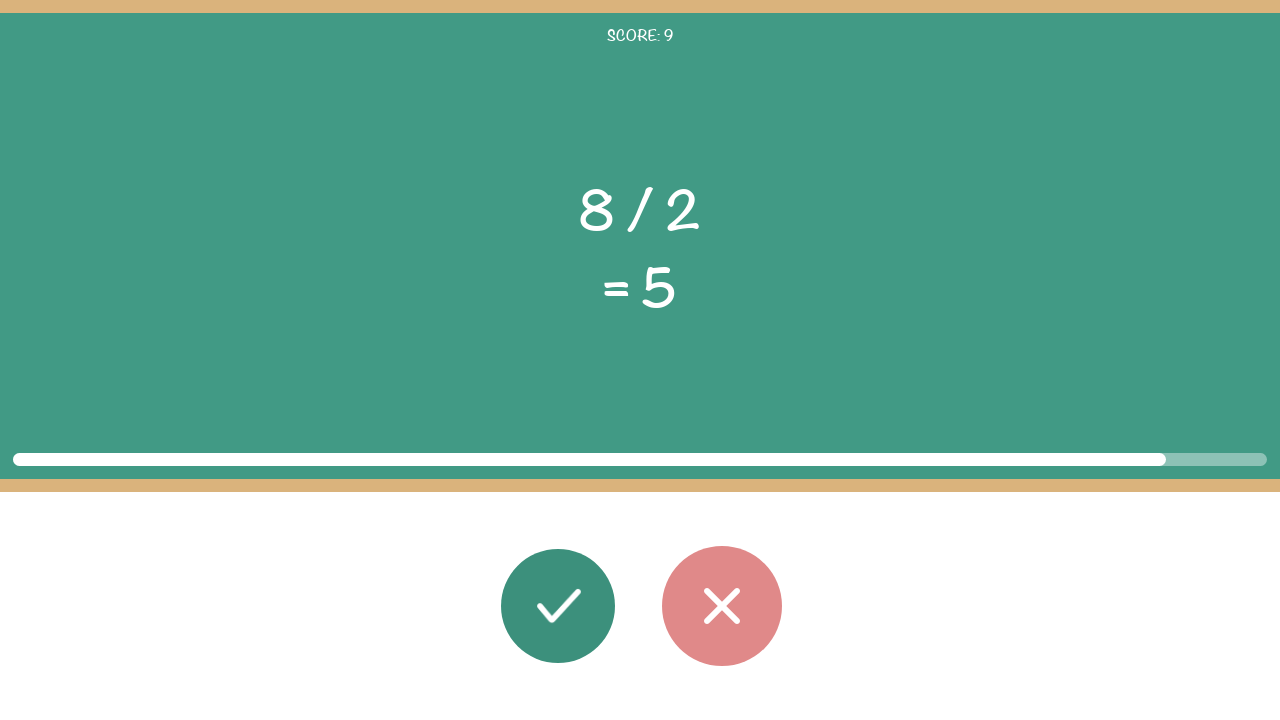

Retrieved displayed result from game: 5
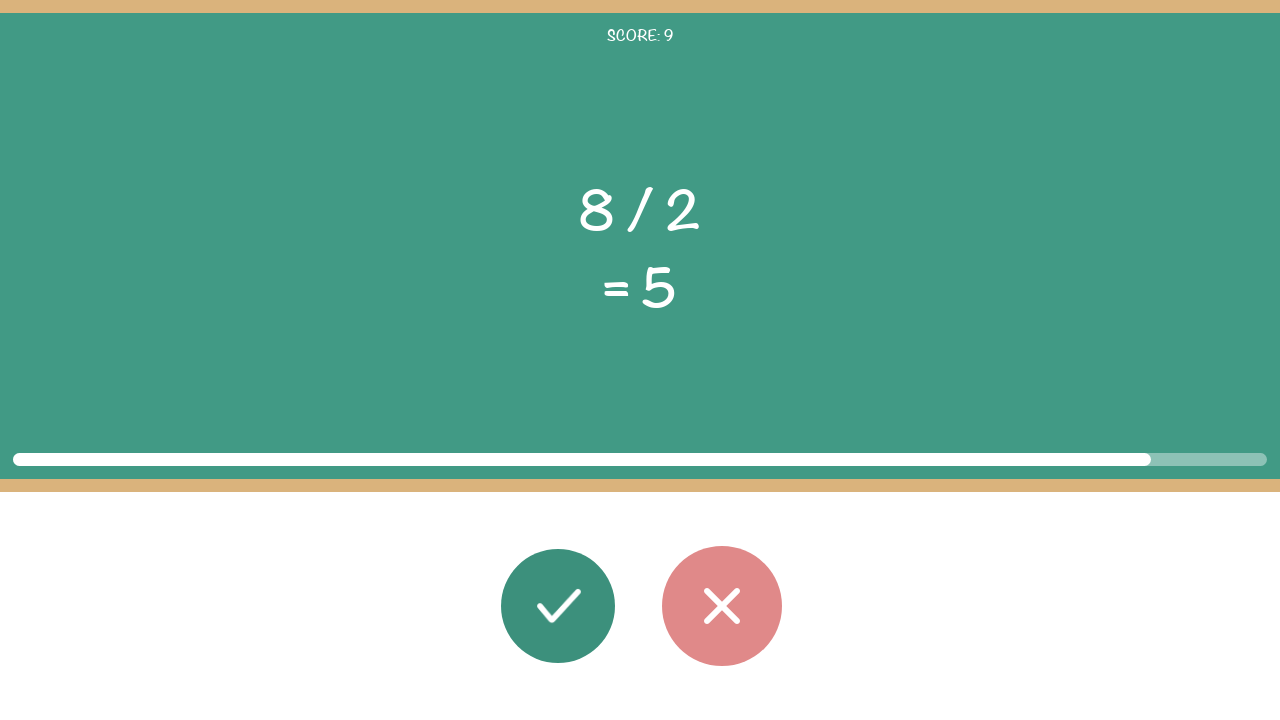

Calculated expected result(s): 0.25, 4.0
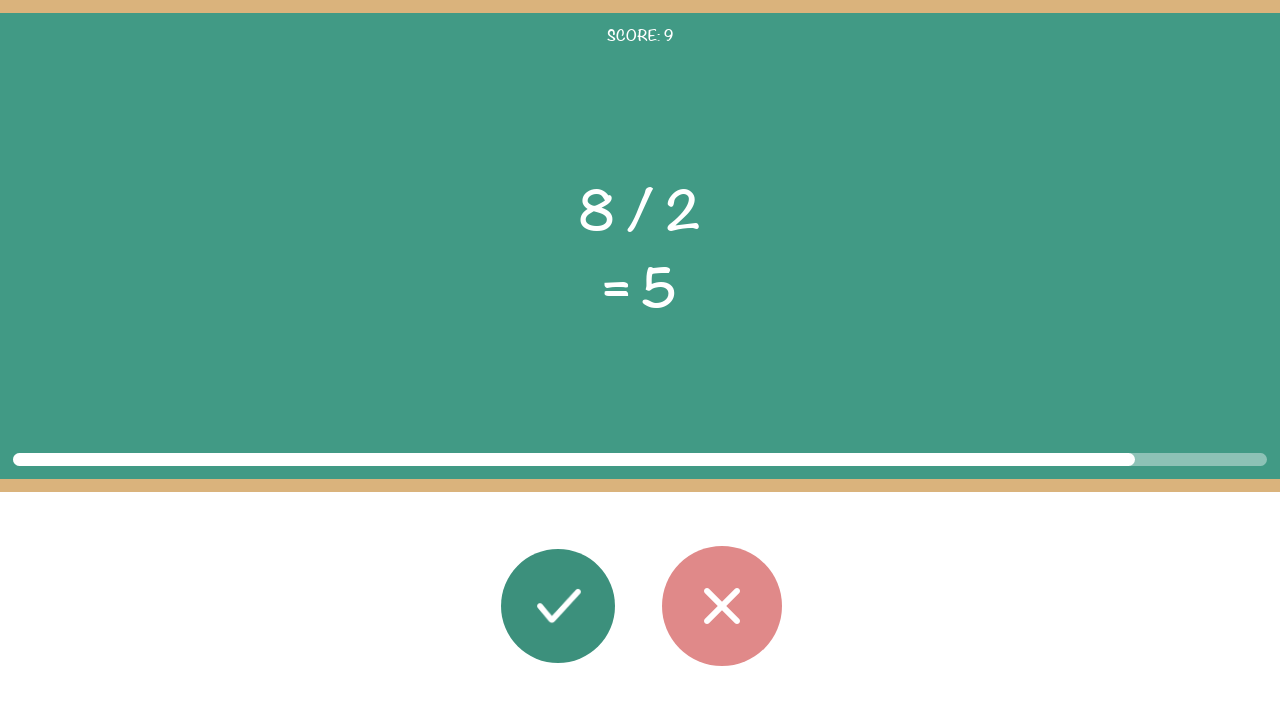

Round 10: Answer is wrong (expected 0.25 or 4.0, got 5), clicked wrong button at (722, 606) on #button_wrong
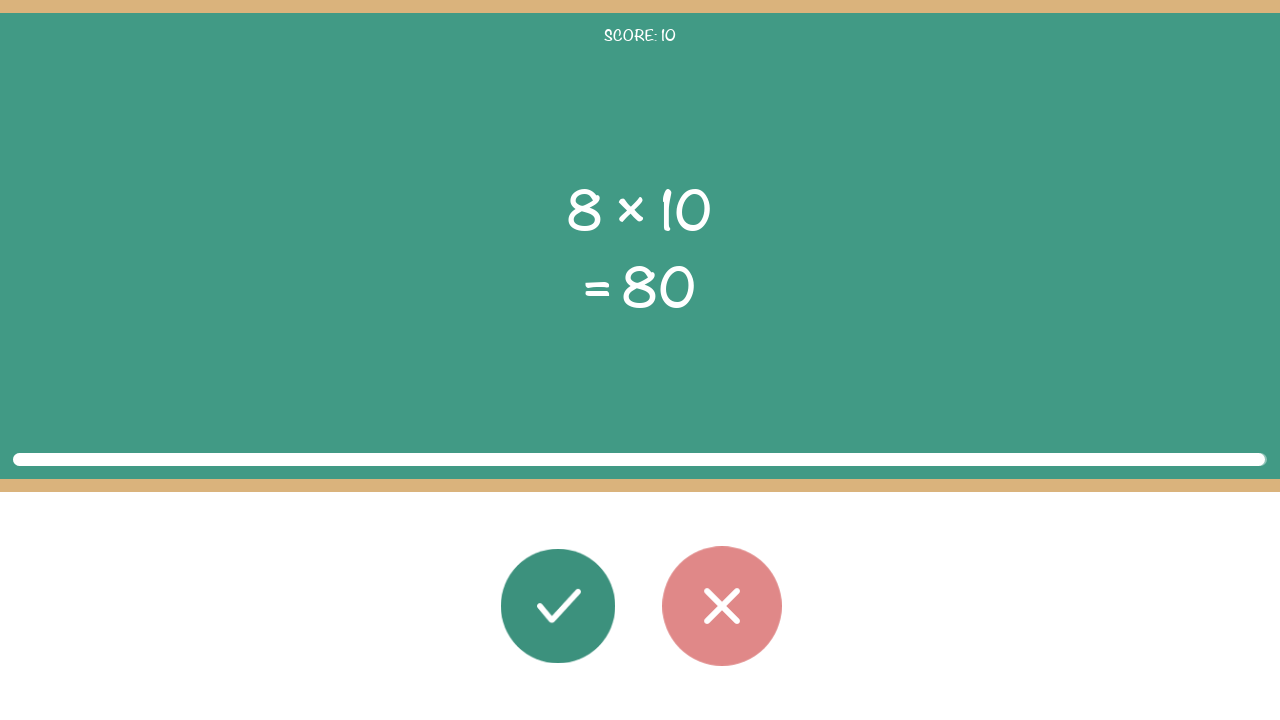

Waited 200ms before next round
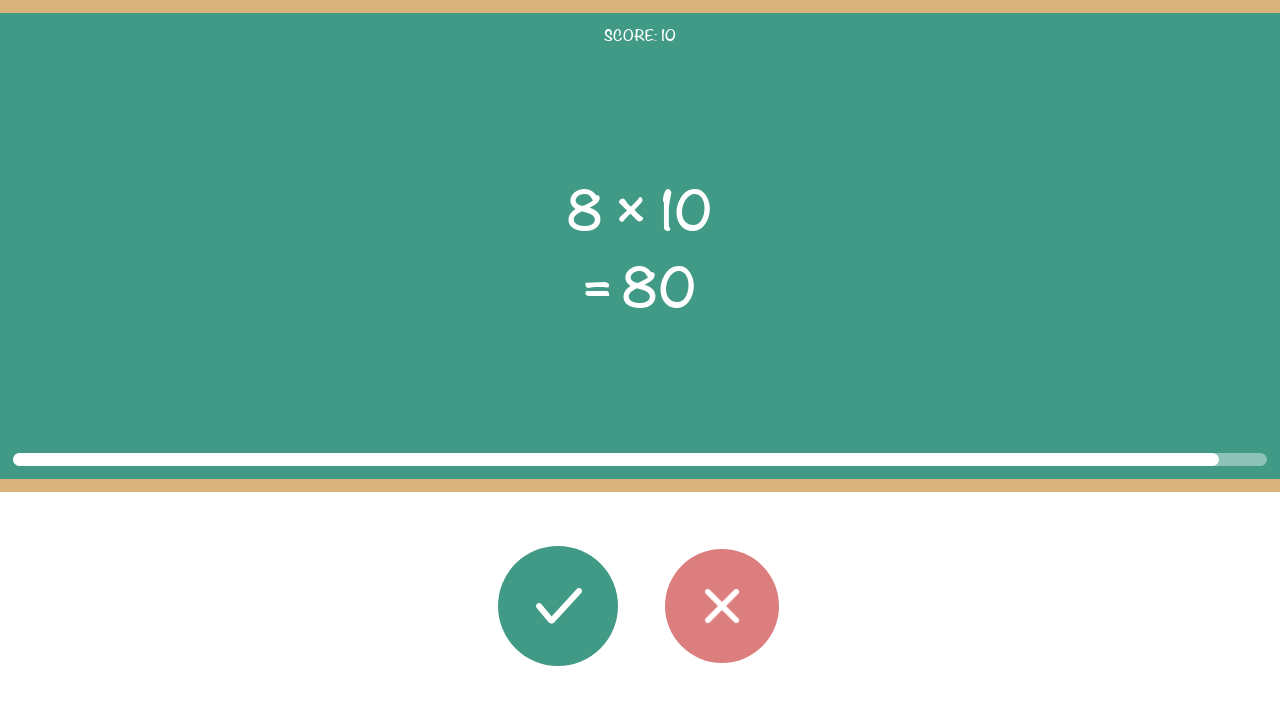

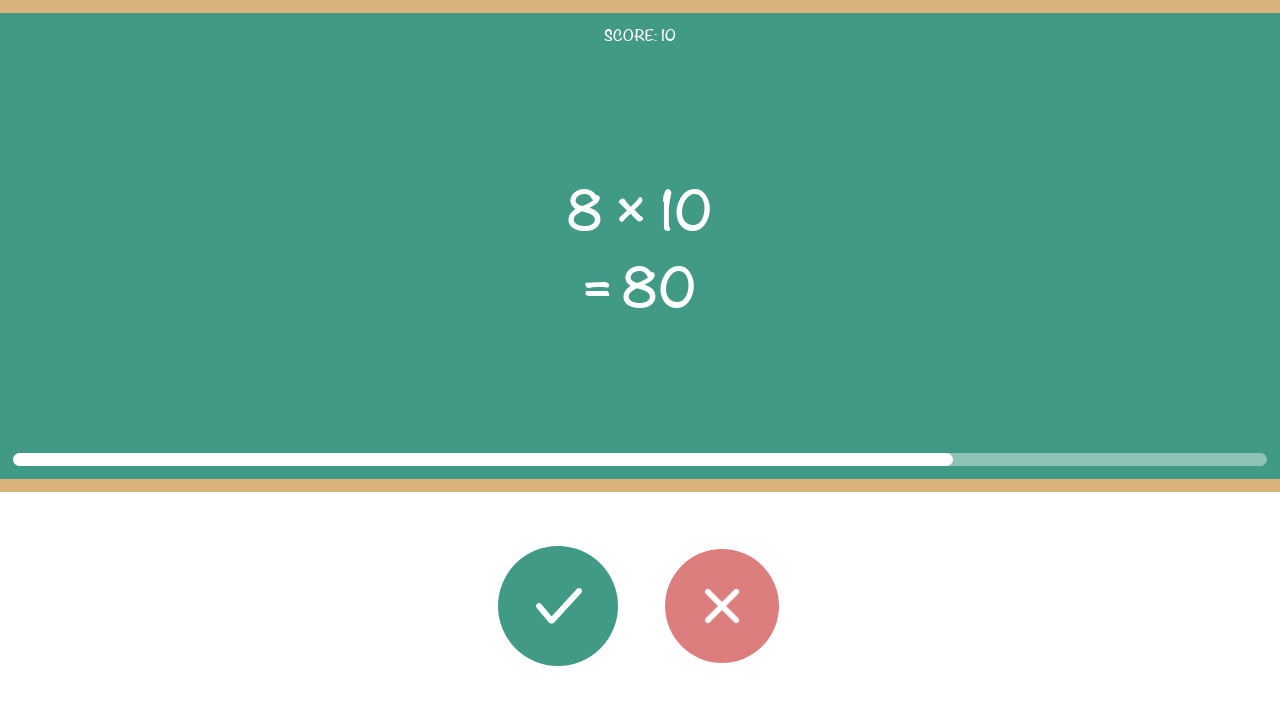